Tests that social media icons (Facebook, Instagram, Twitter) exist on pages and link to correct URLs.

Starting URL: https://ntig-uppsala.github.io/Frisor-Saxe/index-fi.html

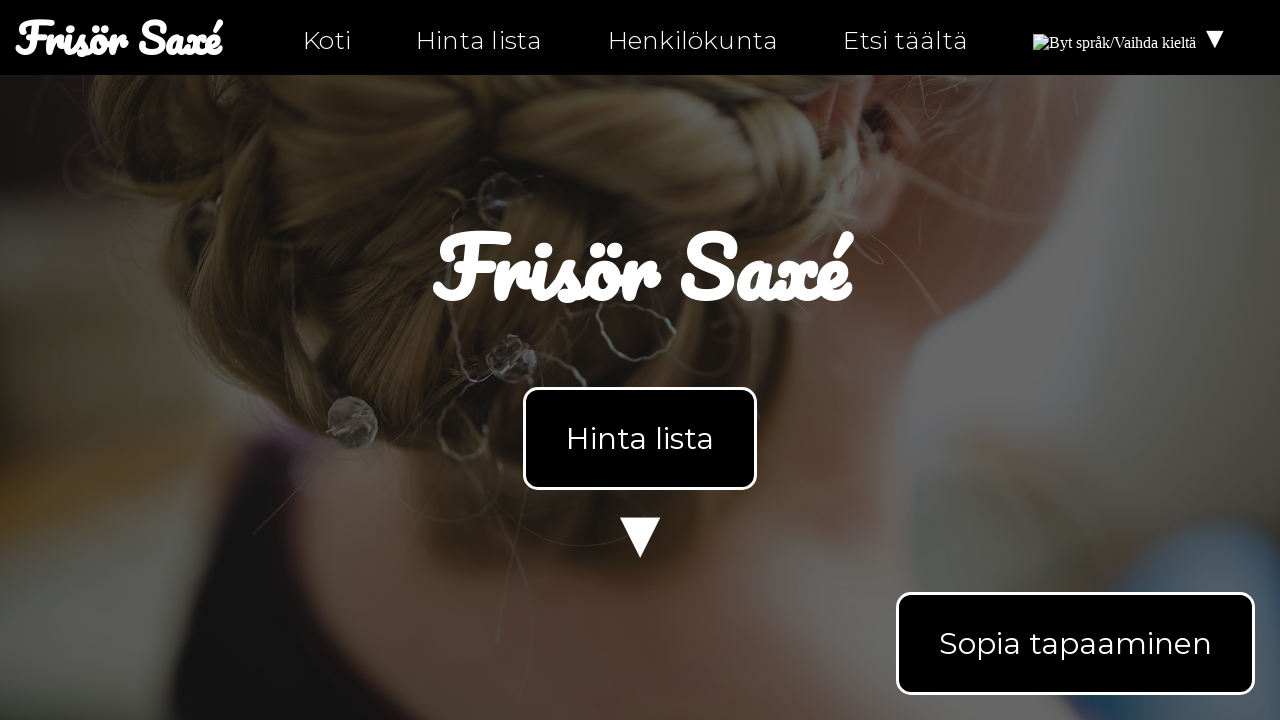

Waited for body element to load on index-fi.html
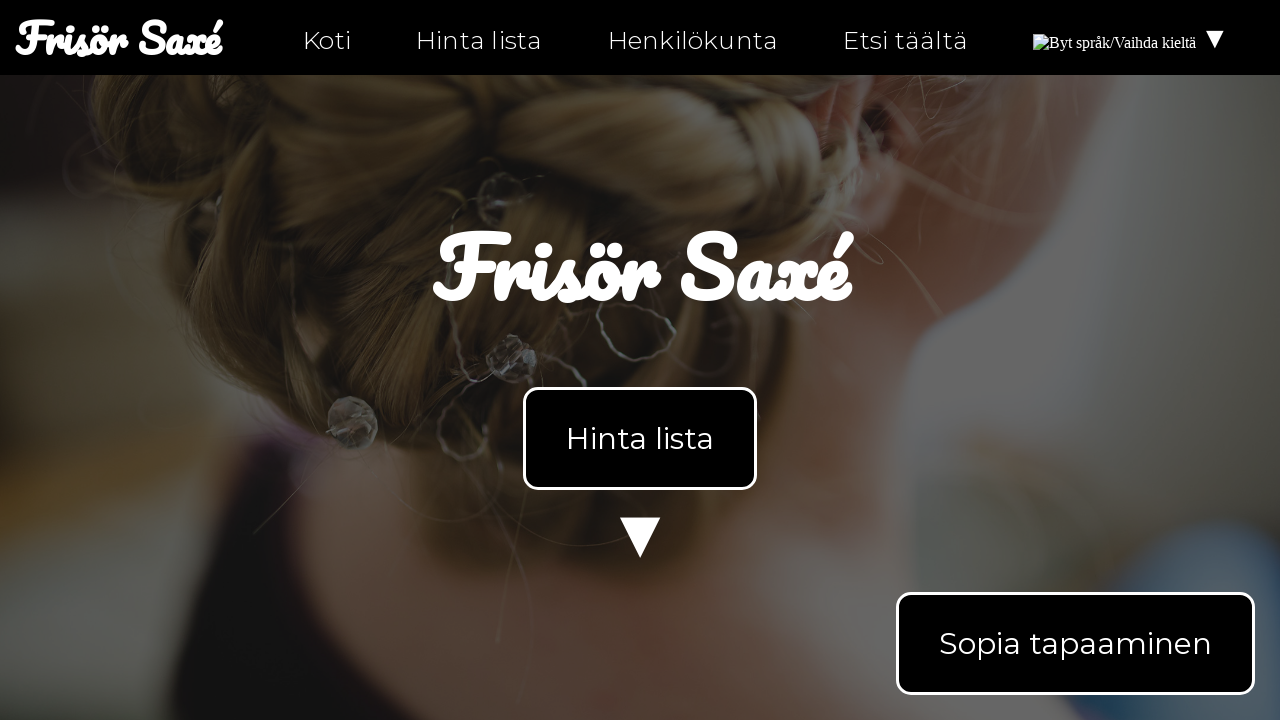

Located facebook icon element
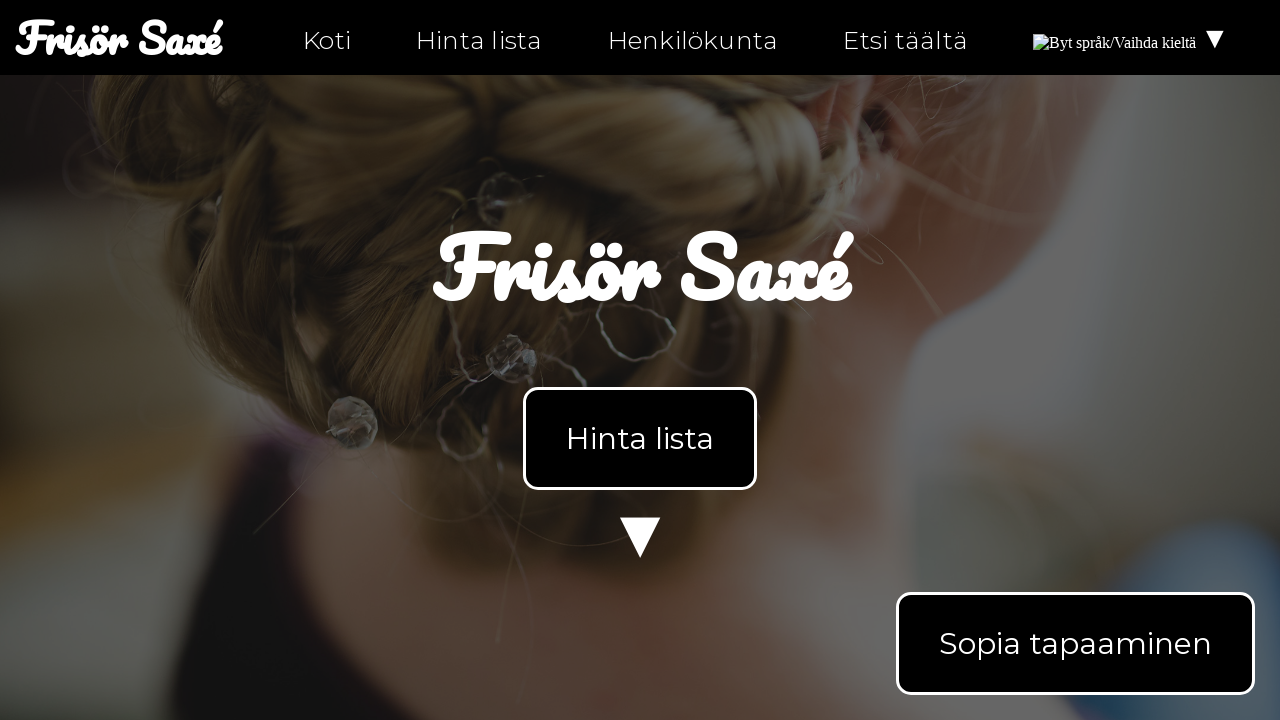

Asserted facebook icon exists on page
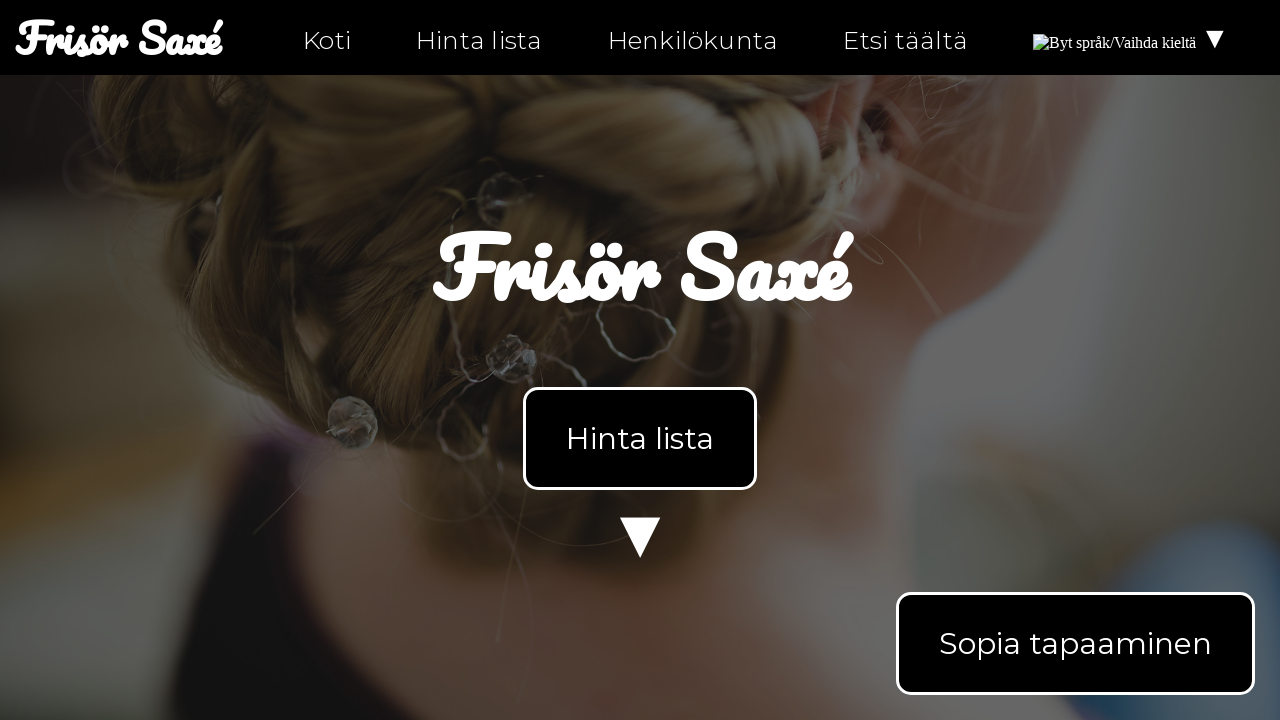

Retrieved href attribute from facebook icon
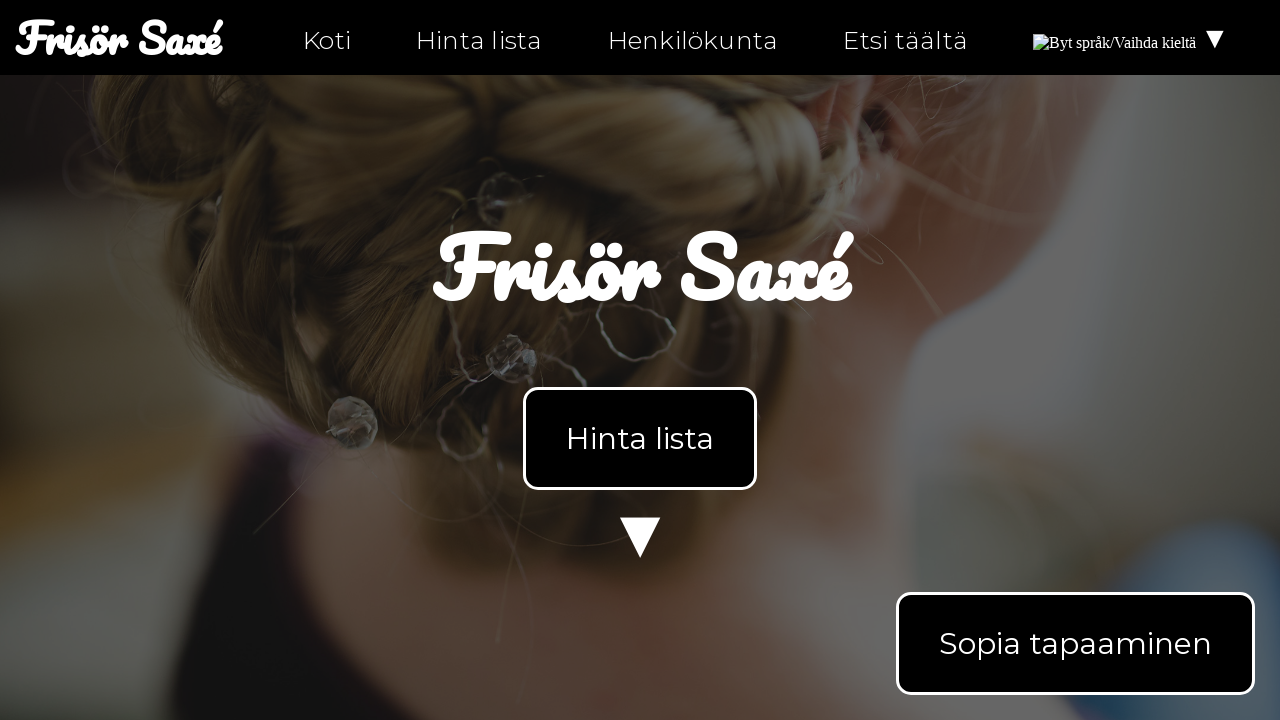

Asserted facebook icon links to correct URL
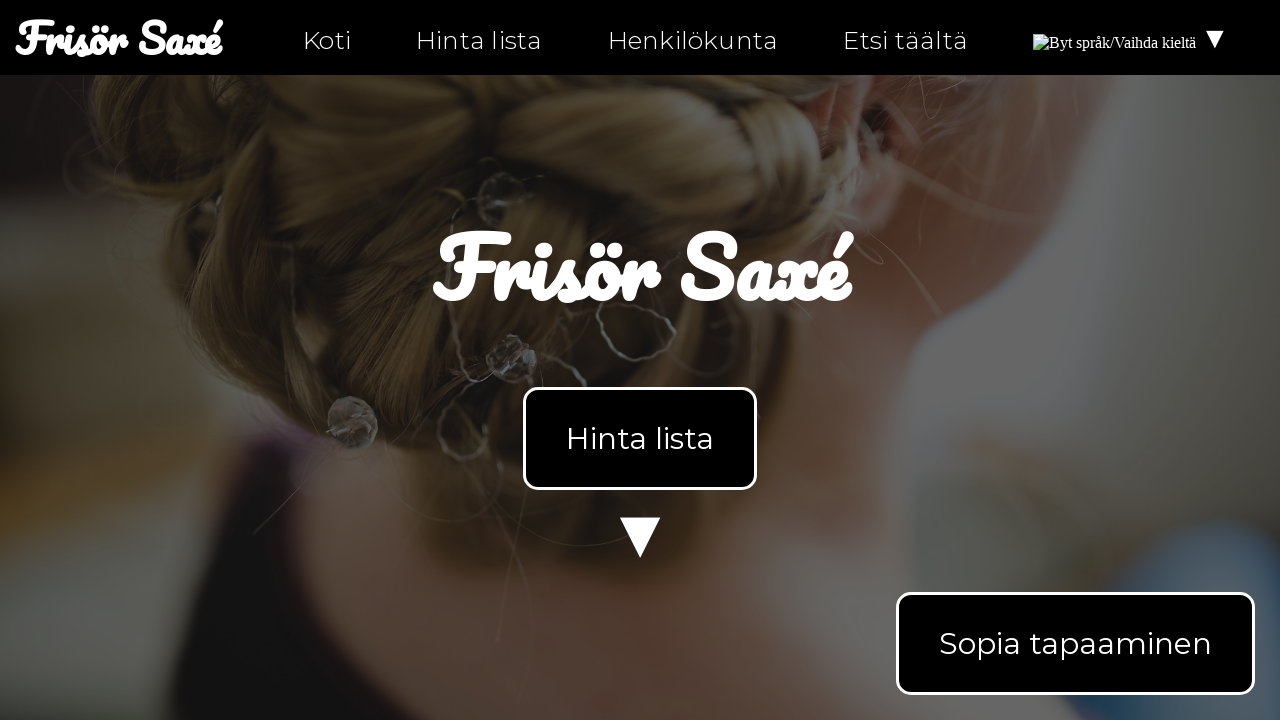

Located instagram icon element
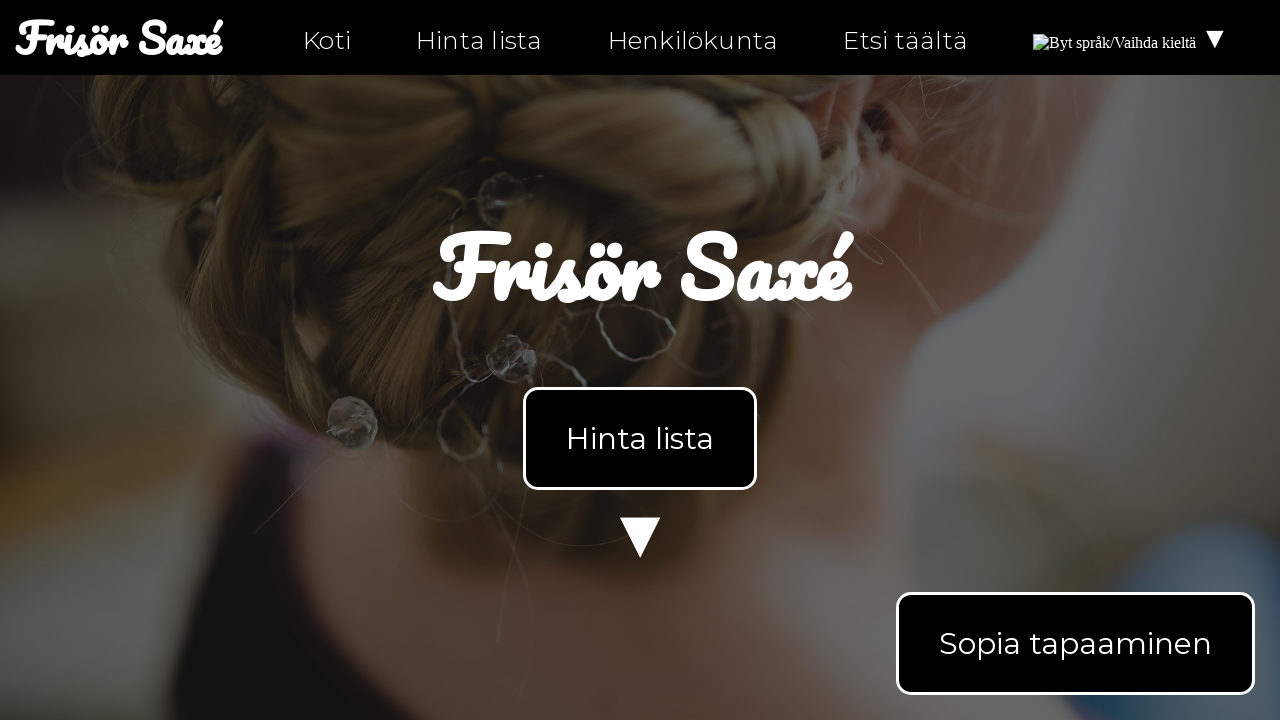

Asserted instagram icon exists on page
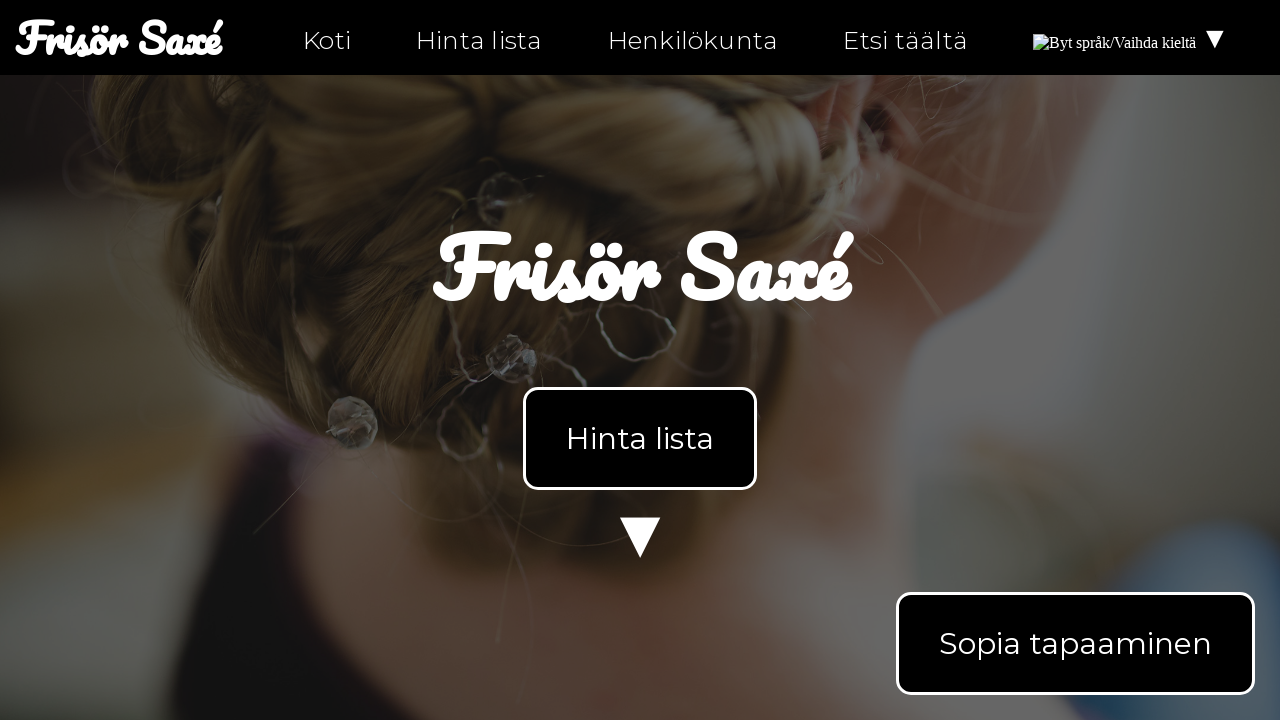

Retrieved href attribute from instagram icon
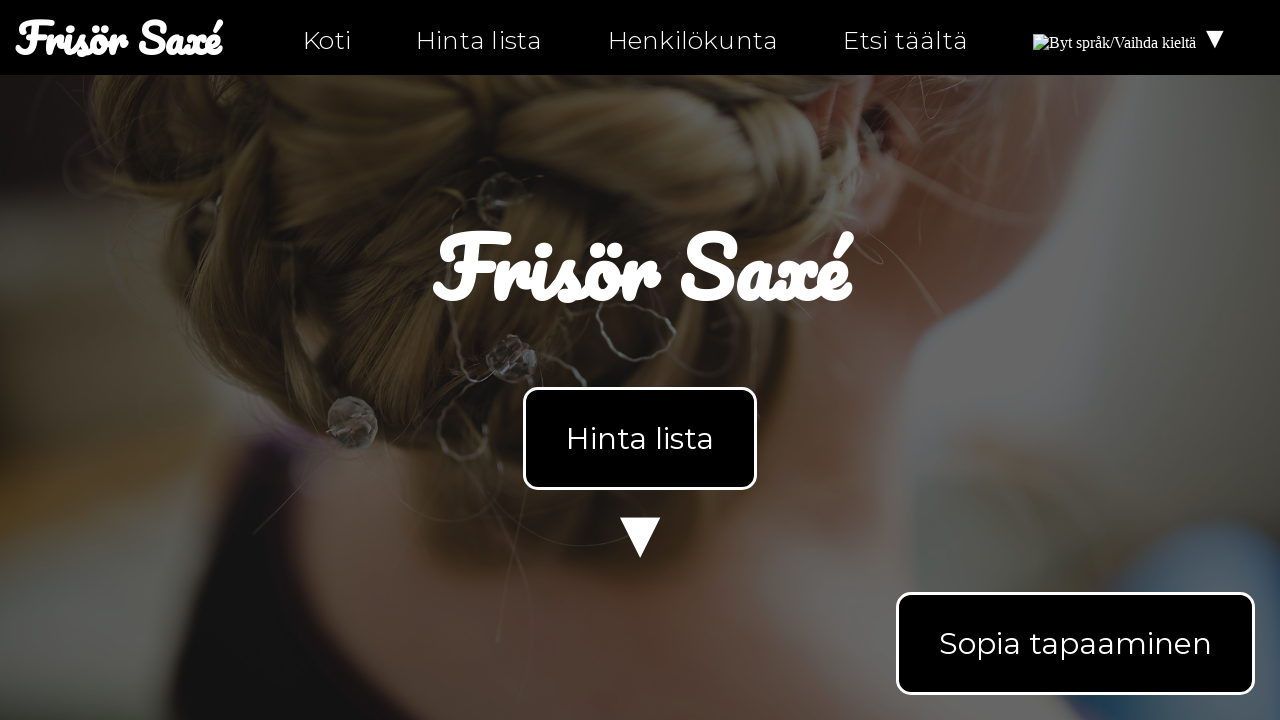

Asserted instagram icon links to correct URL
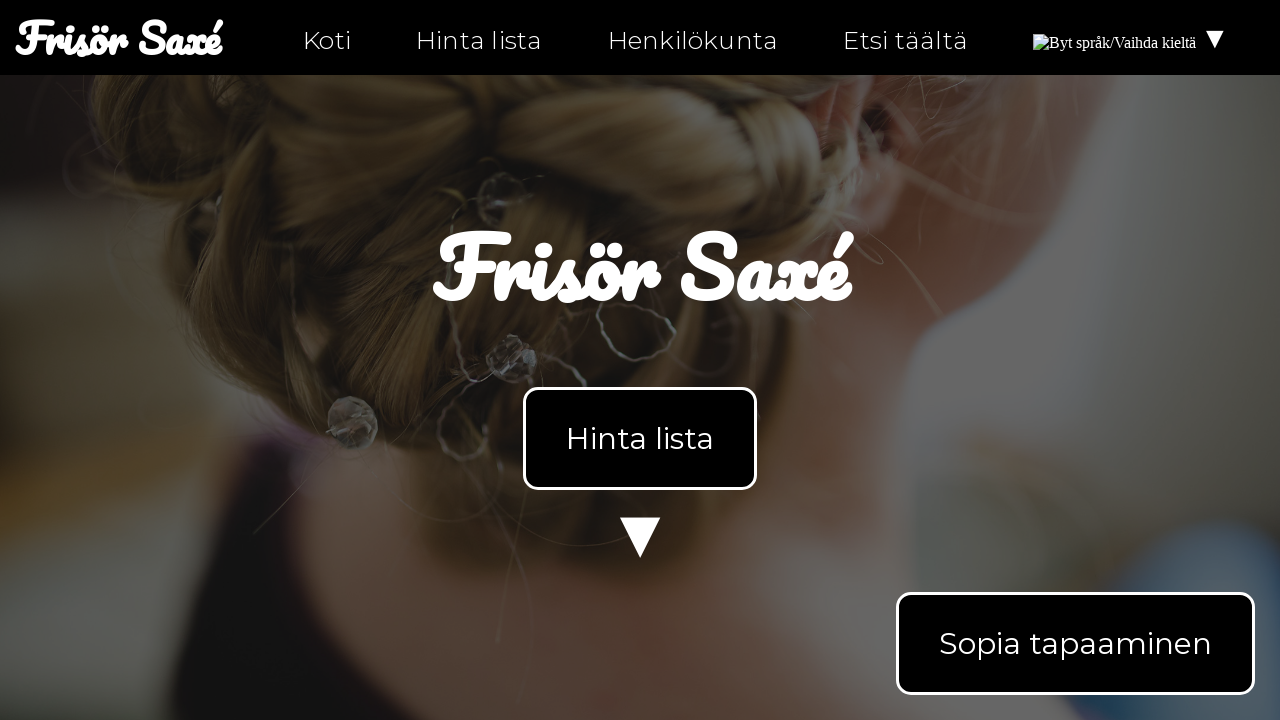

Located twitter icon element
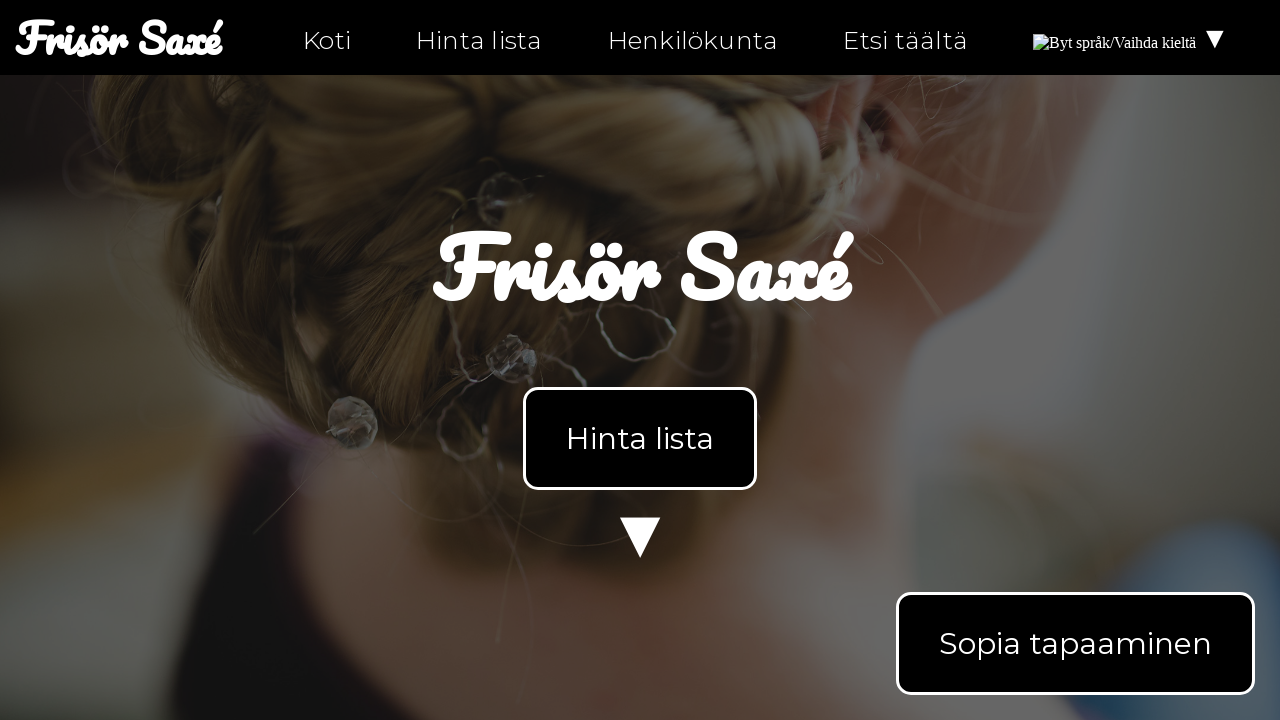

Asserted twitter icon exists on page
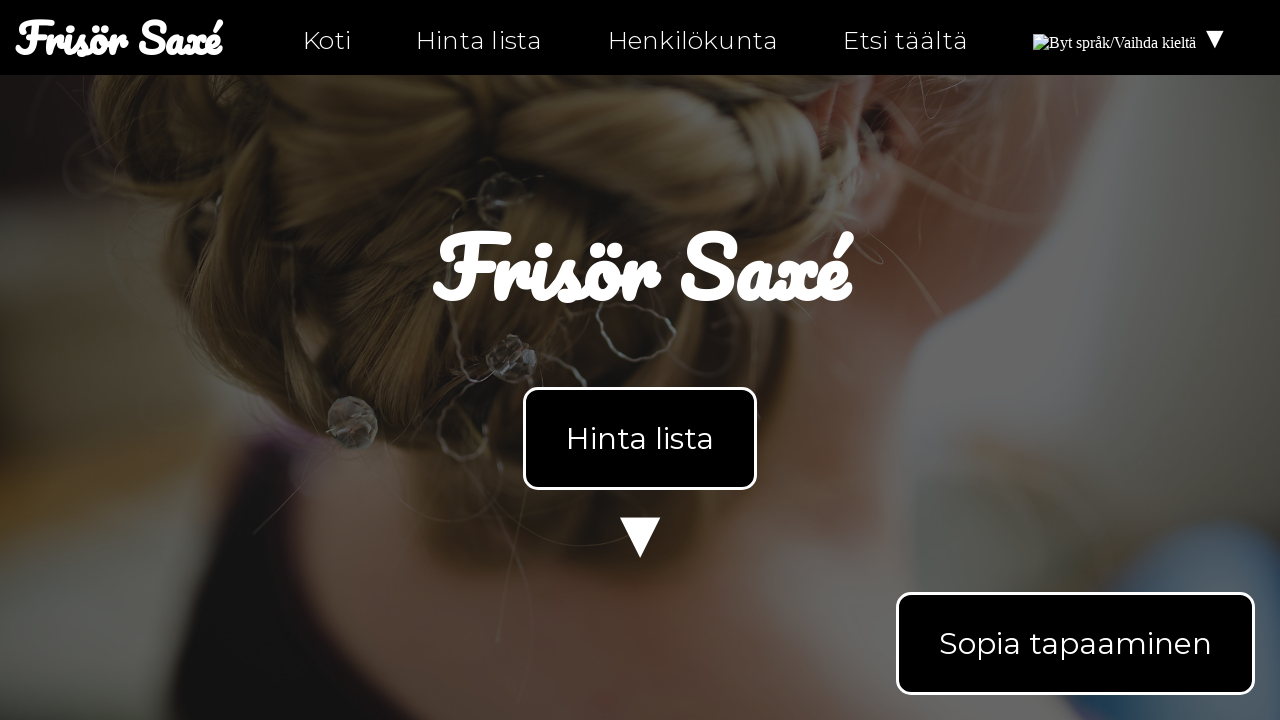

Retrieved href attribute from twitter icon
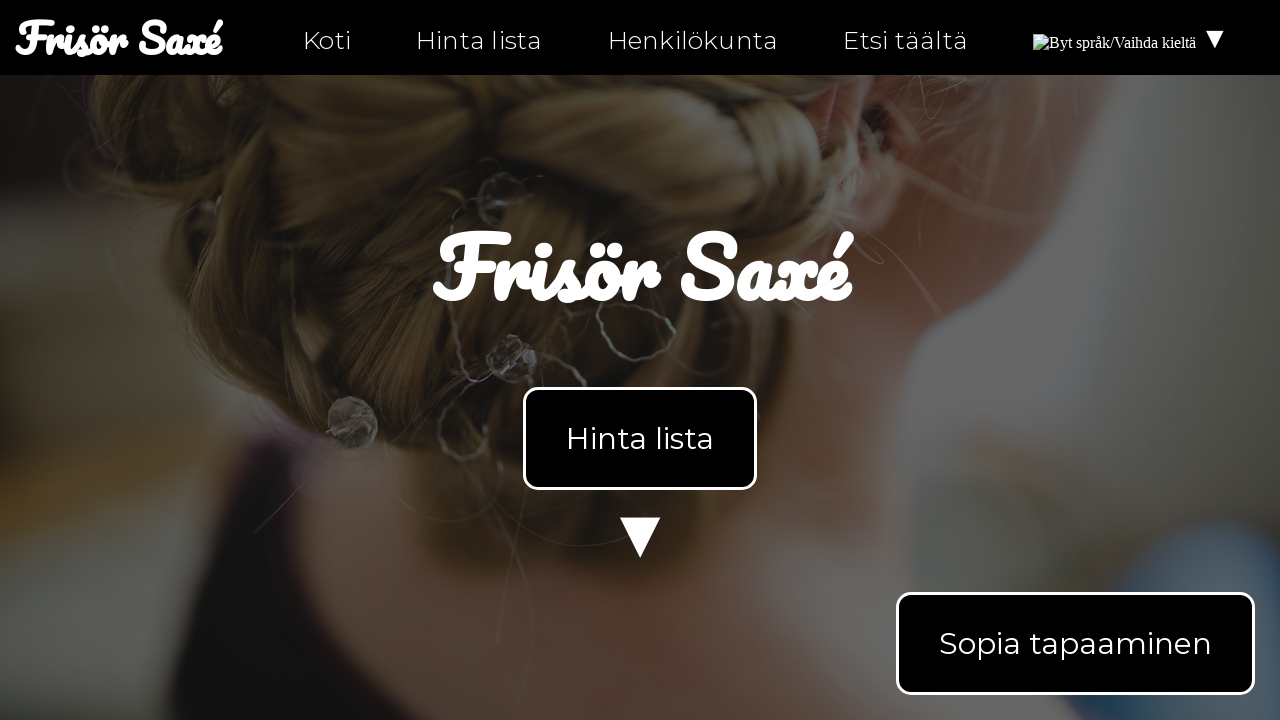

Asserted twitter icon links to correct URL
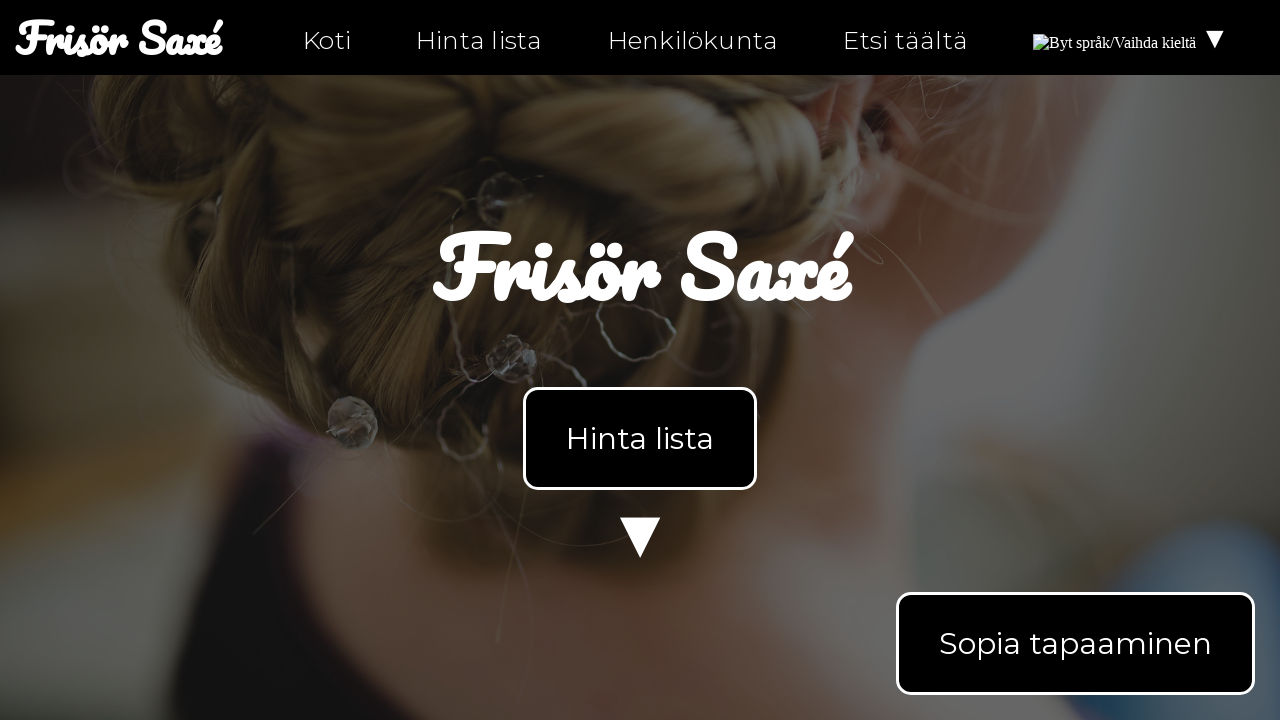

Navigated to personal-fi.html
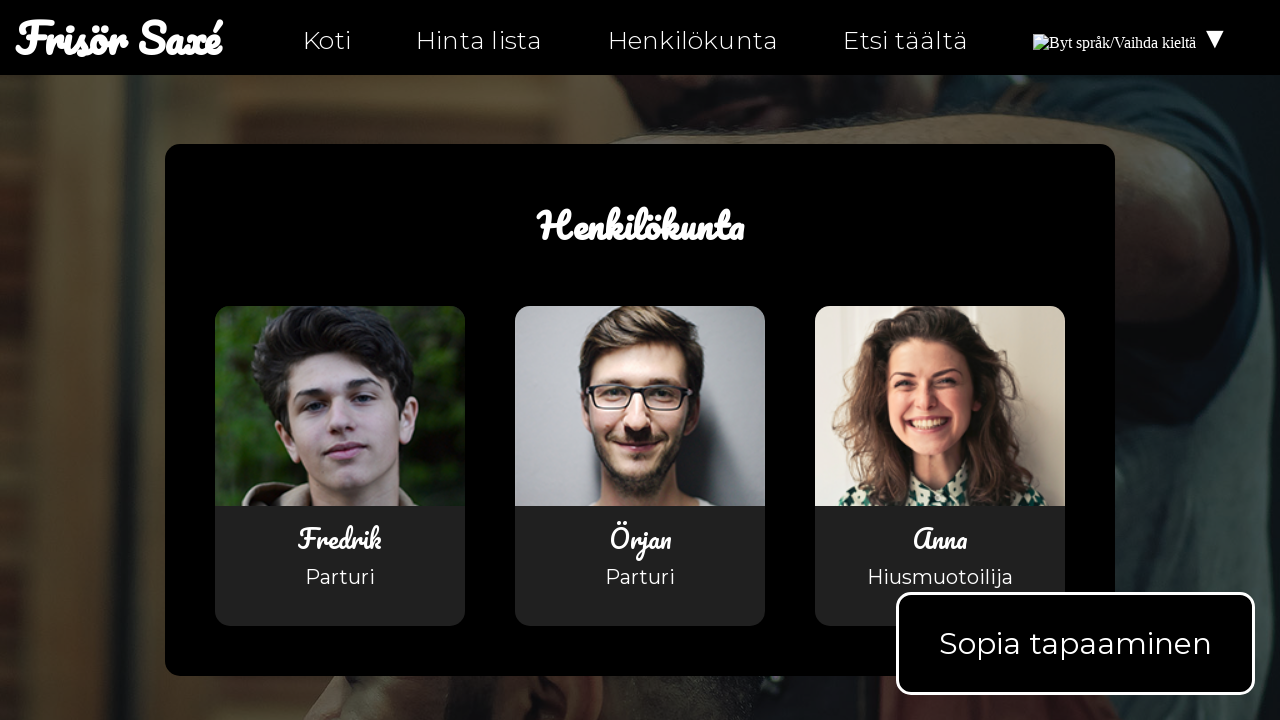

Waited for body element to load on personal-fi.html
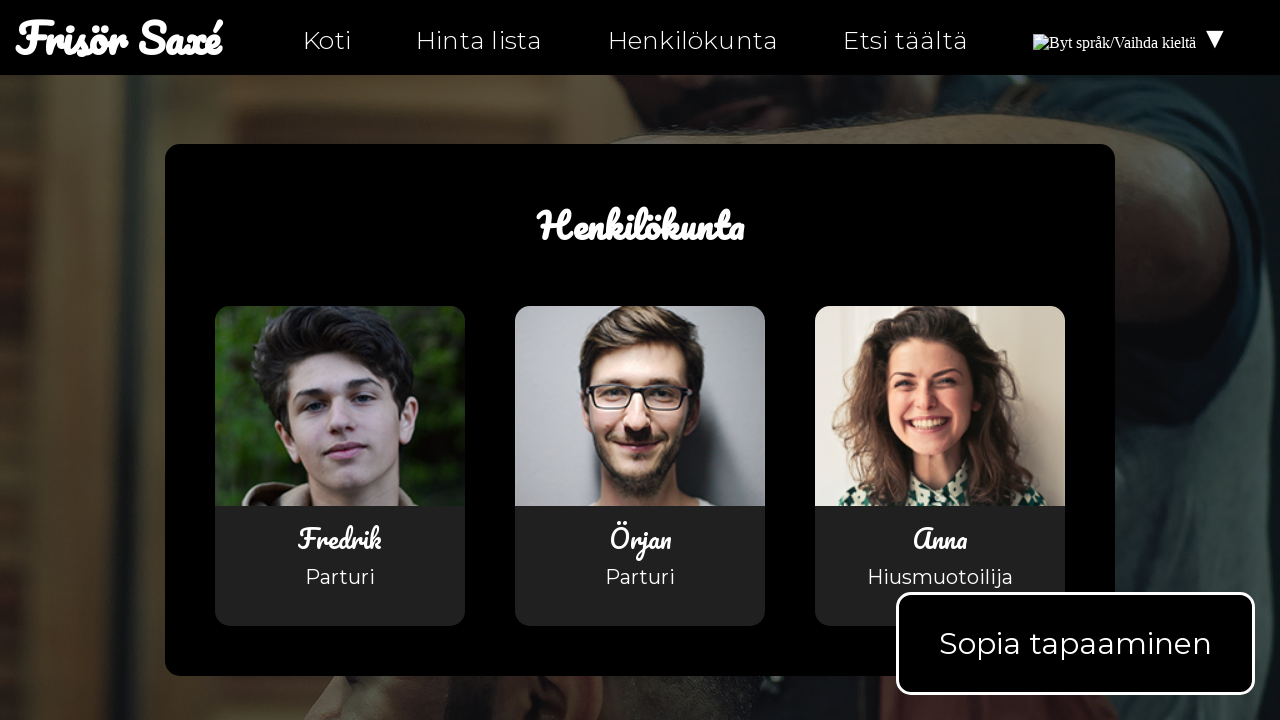

Located facebook icon element on personal-fi.html
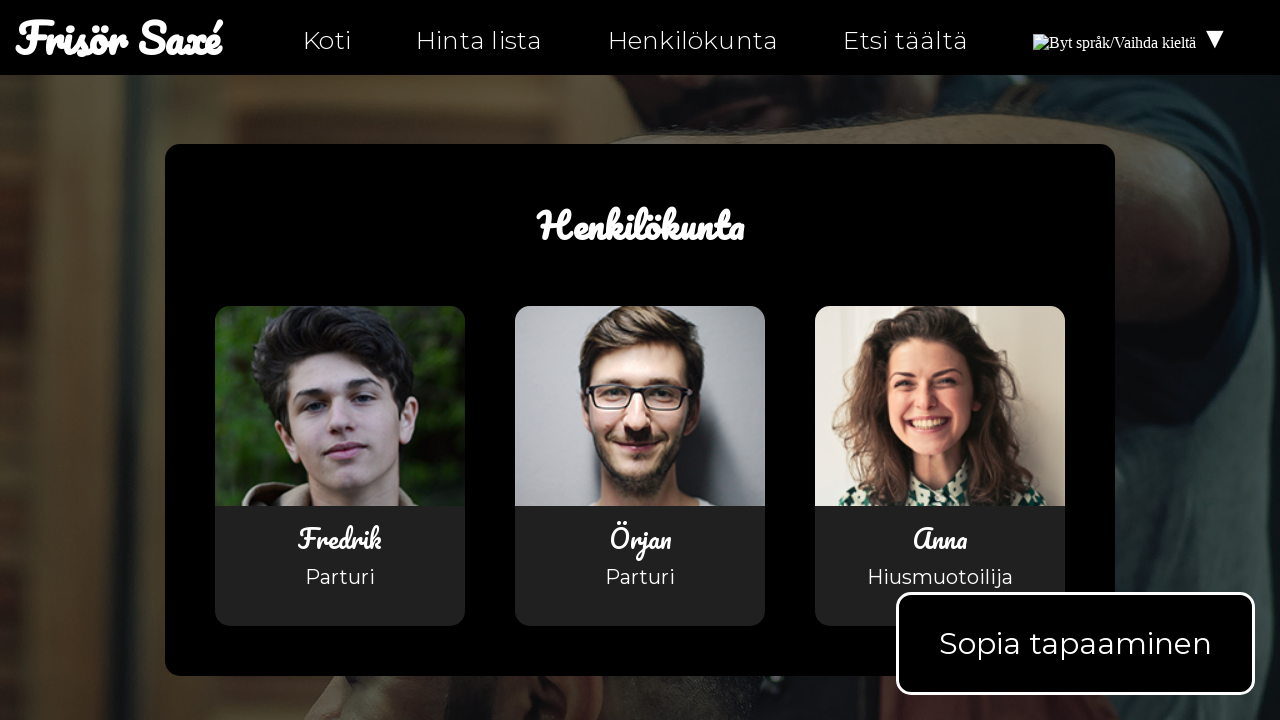

Asserted facebook icon exists on personal-fi.html
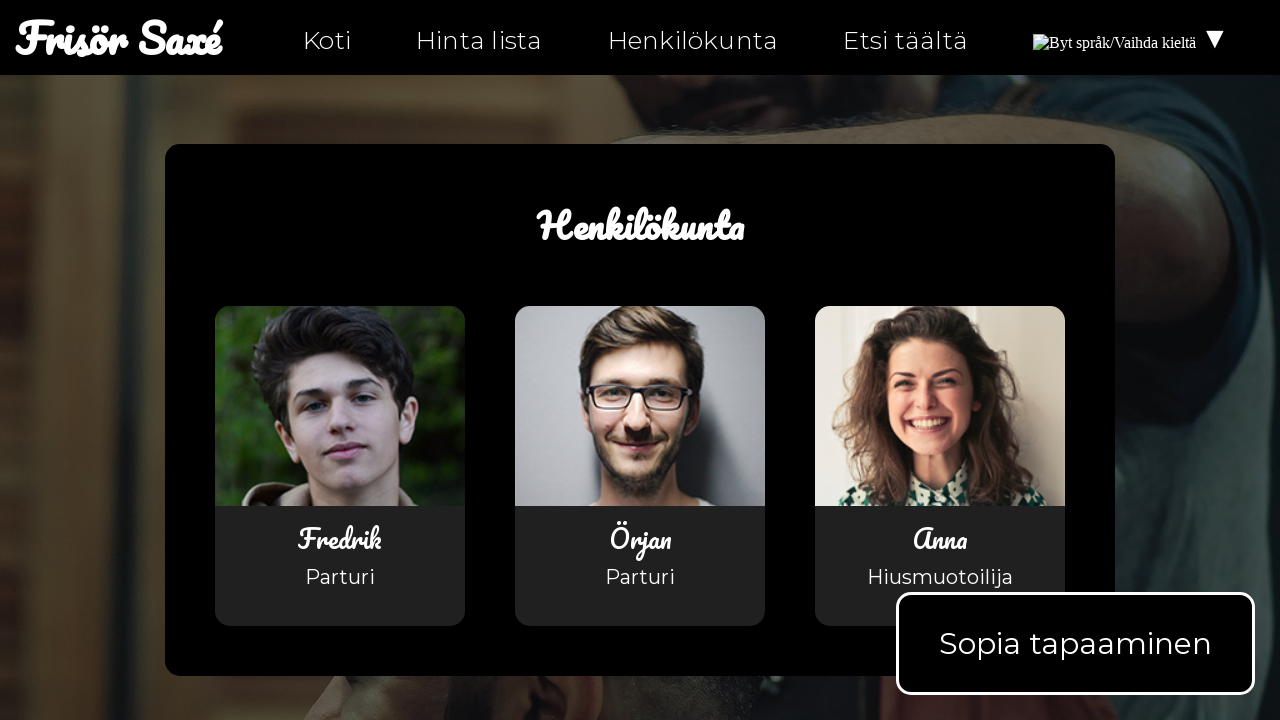

Retrieved href attribute from facebook icon on personal-fi.html
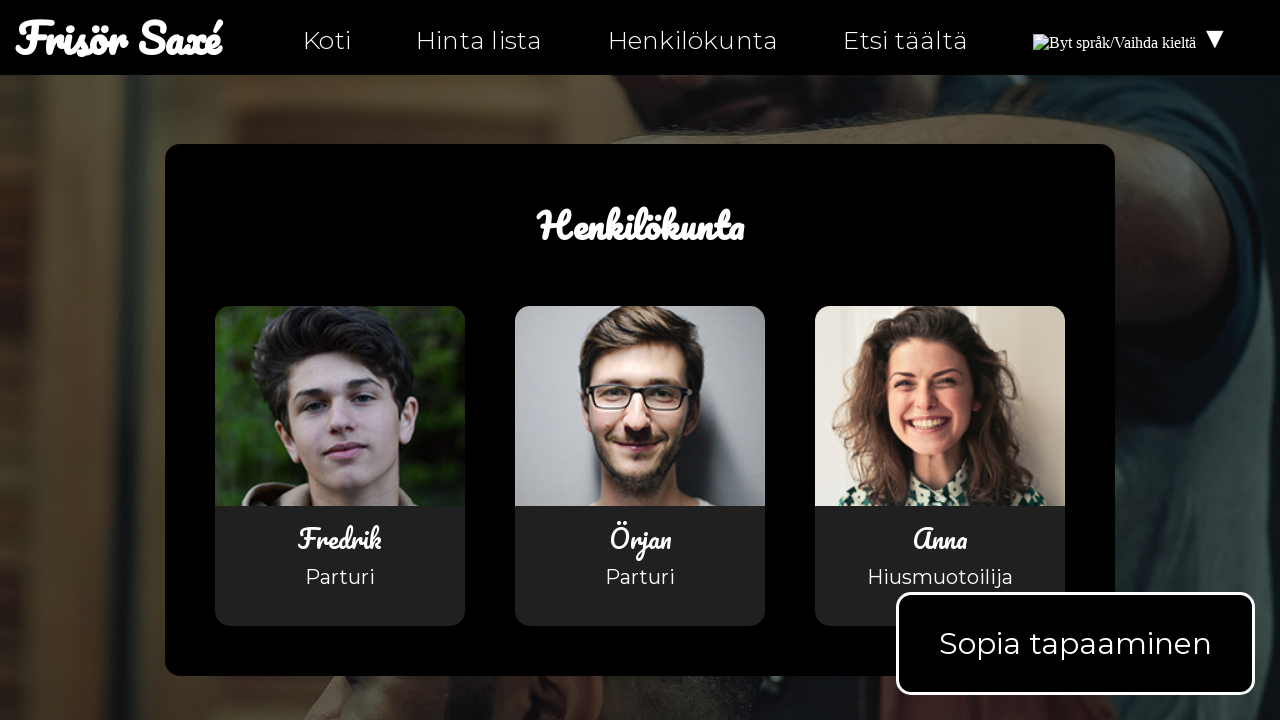

Asserted facebook icon links to correct URL on personal-fi.html
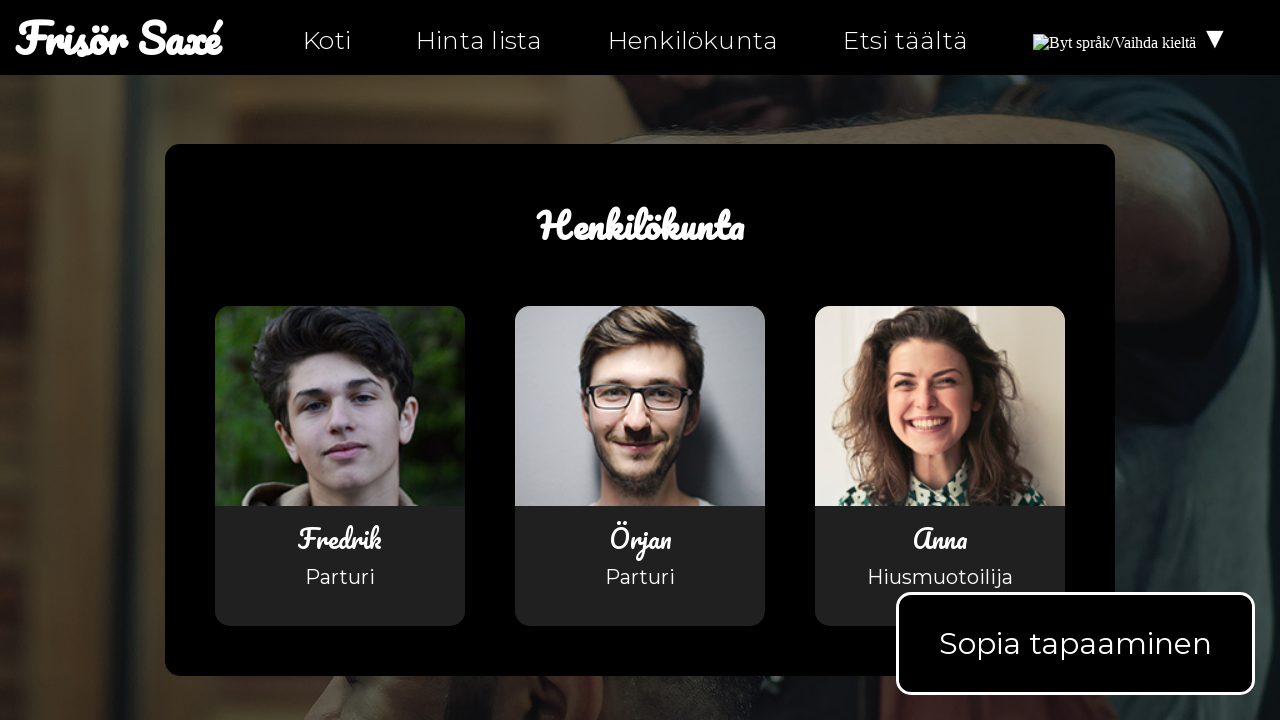

Located instagram icon element on personal-fi.html
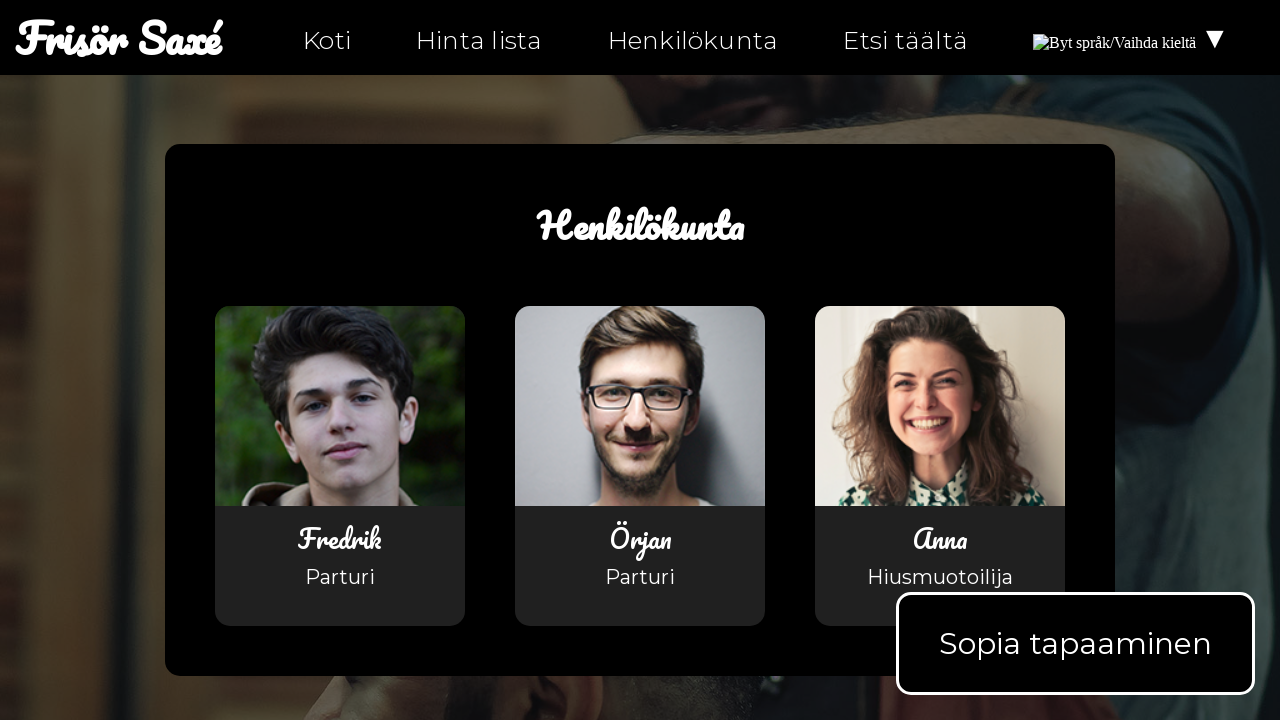

Asserted instagram icon exists on personal-fi.html
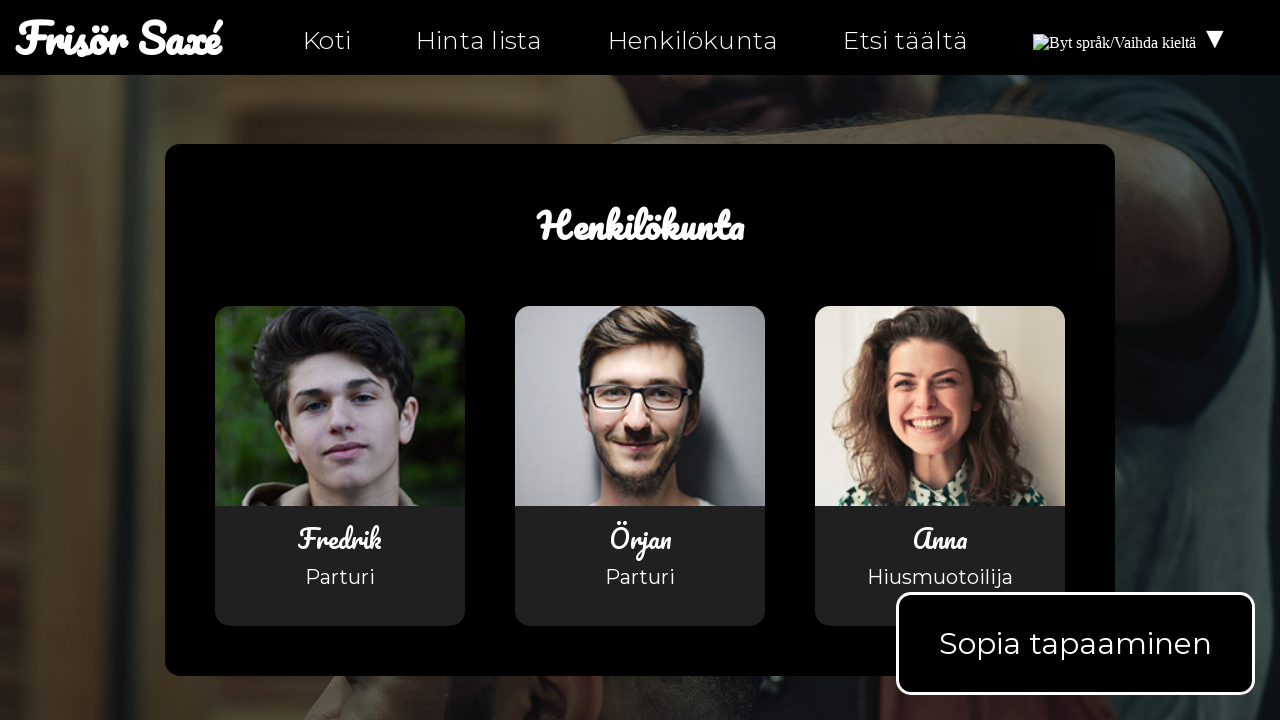

Retrieved href attribute from instagram icon on personal-fi.html
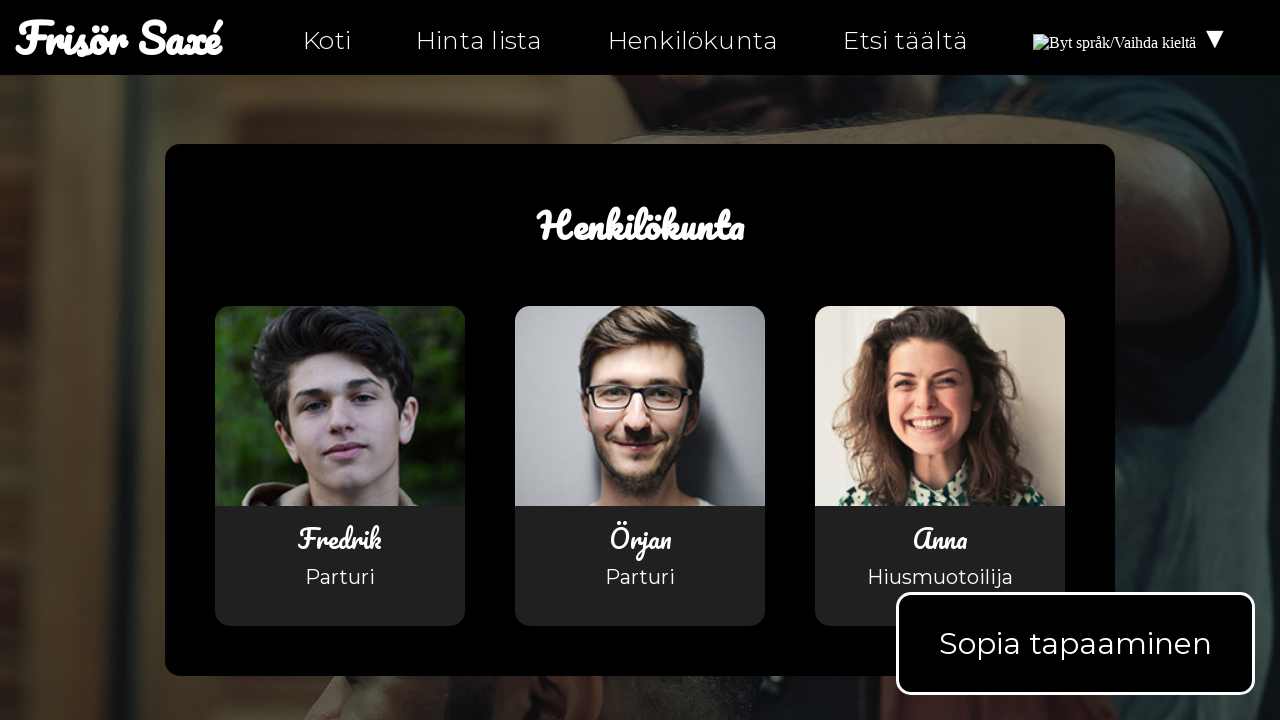

Asserted instagram icon links to correct URL on personal-fi.html
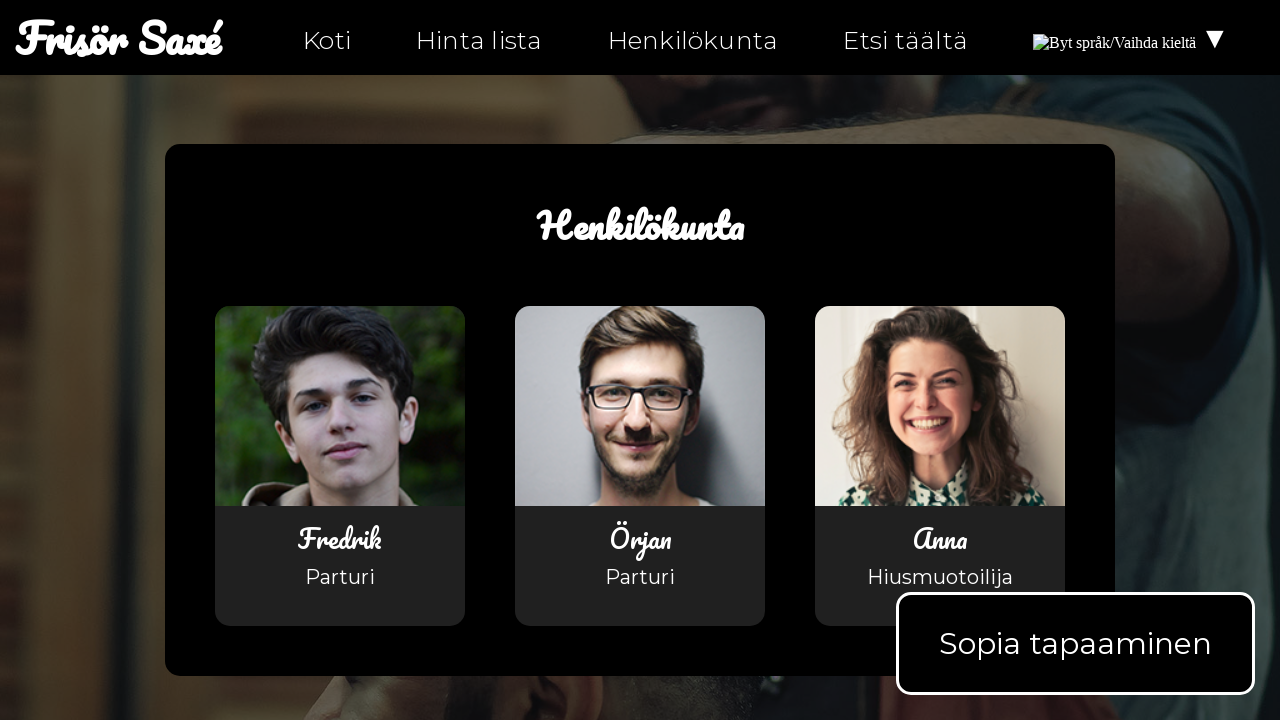

Located twitter icon element on personal-fi.html
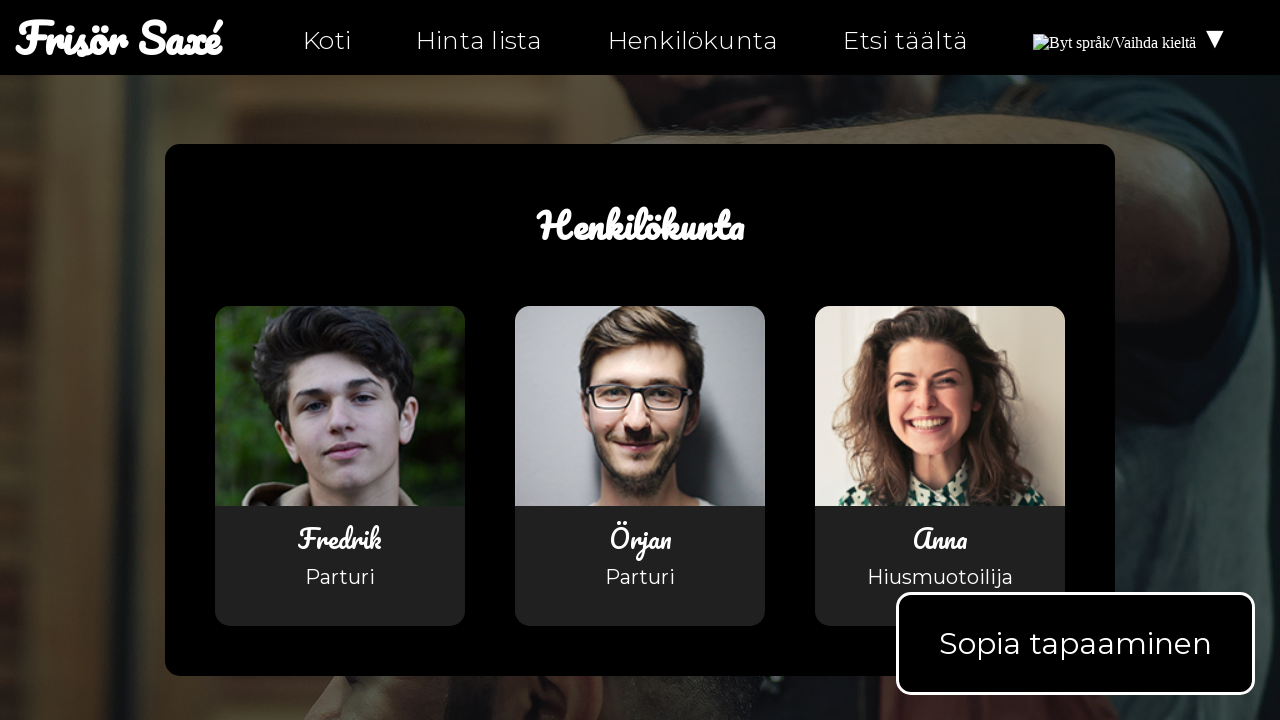

Asserted twitter icon exists on personal-fi.html
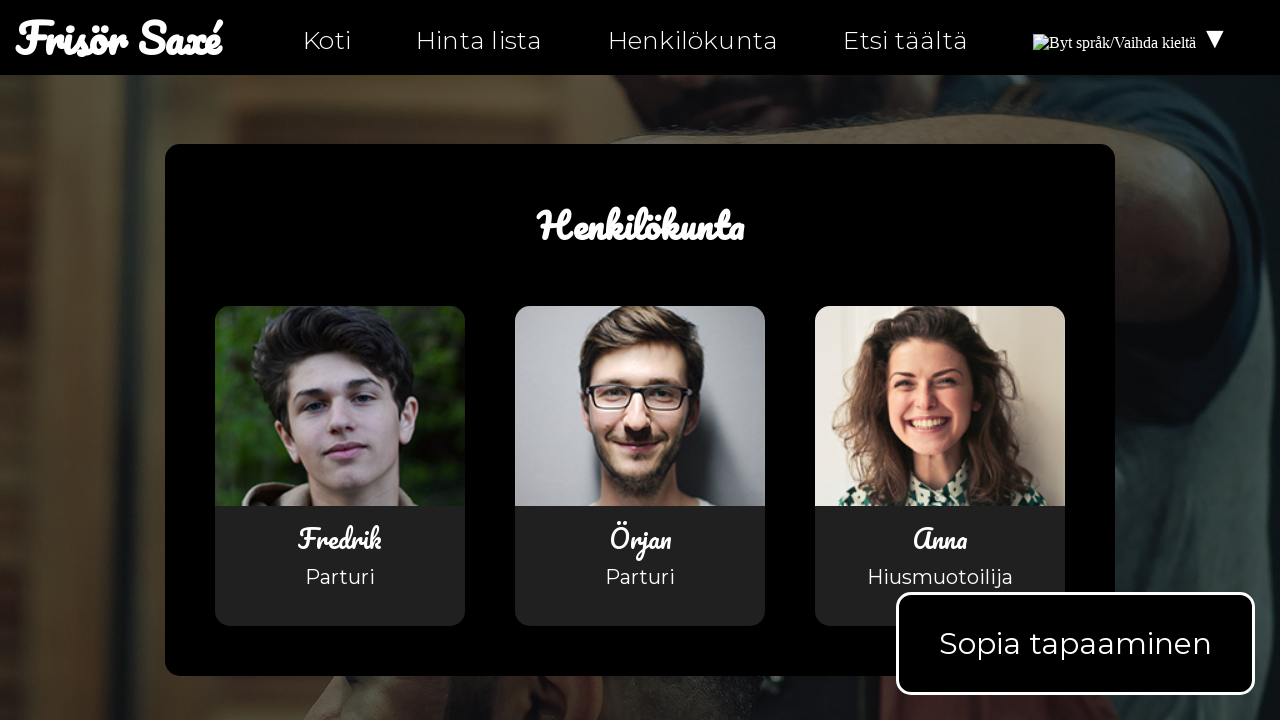

Retrieved href attribute from twitter icon on personal-fi.html
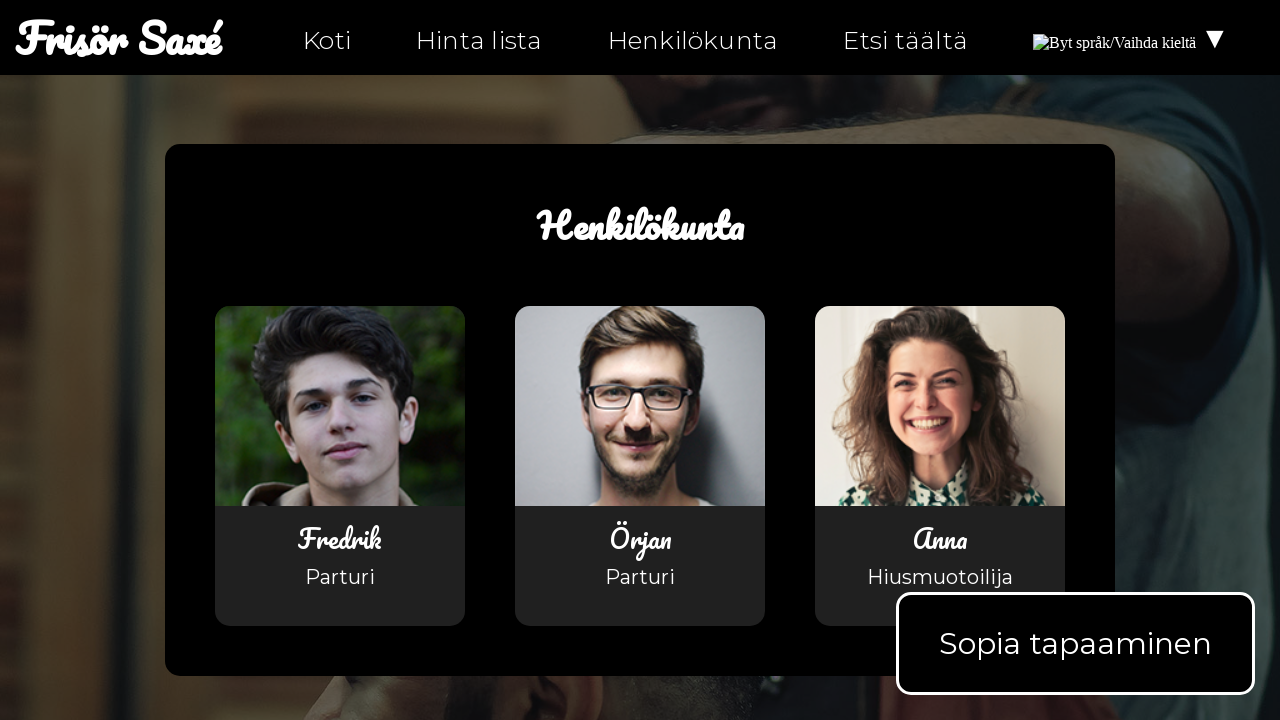

Asserted twitter icon links to correct URL on personal-fi.html
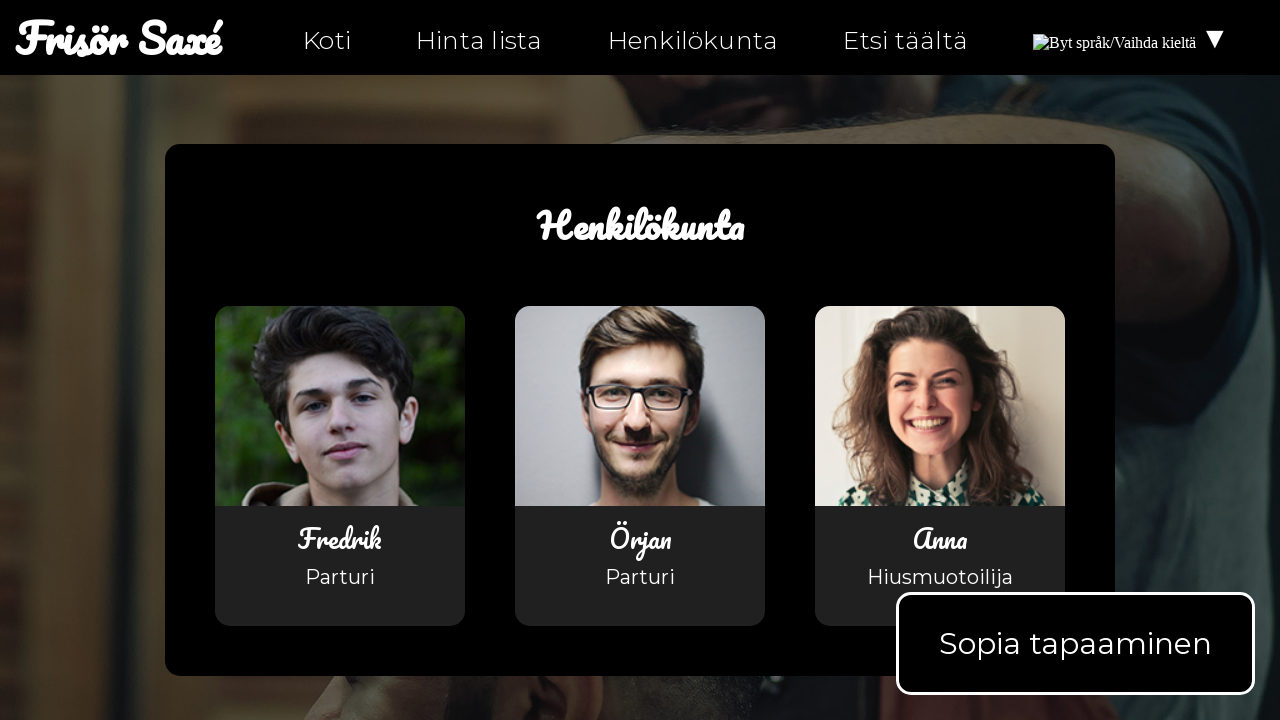

Navigated to hitta-hit-fi.html
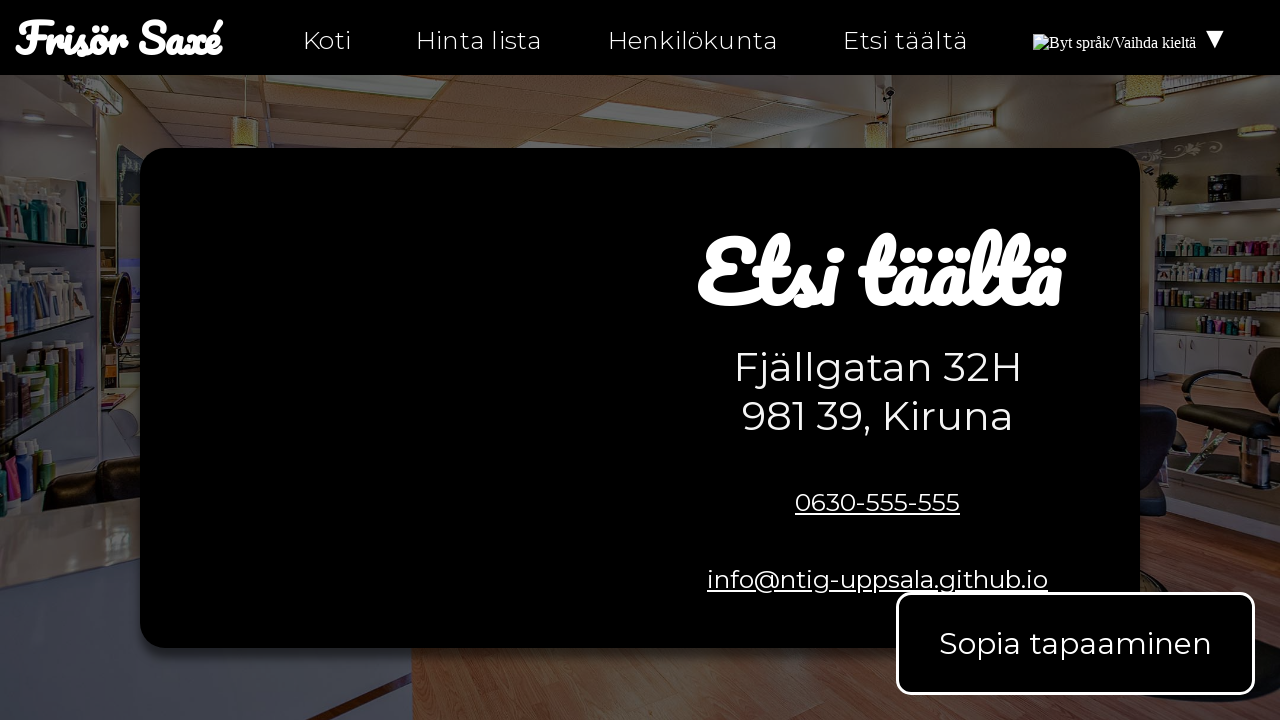

Waited for body element to load on hitta-hit-fi.html
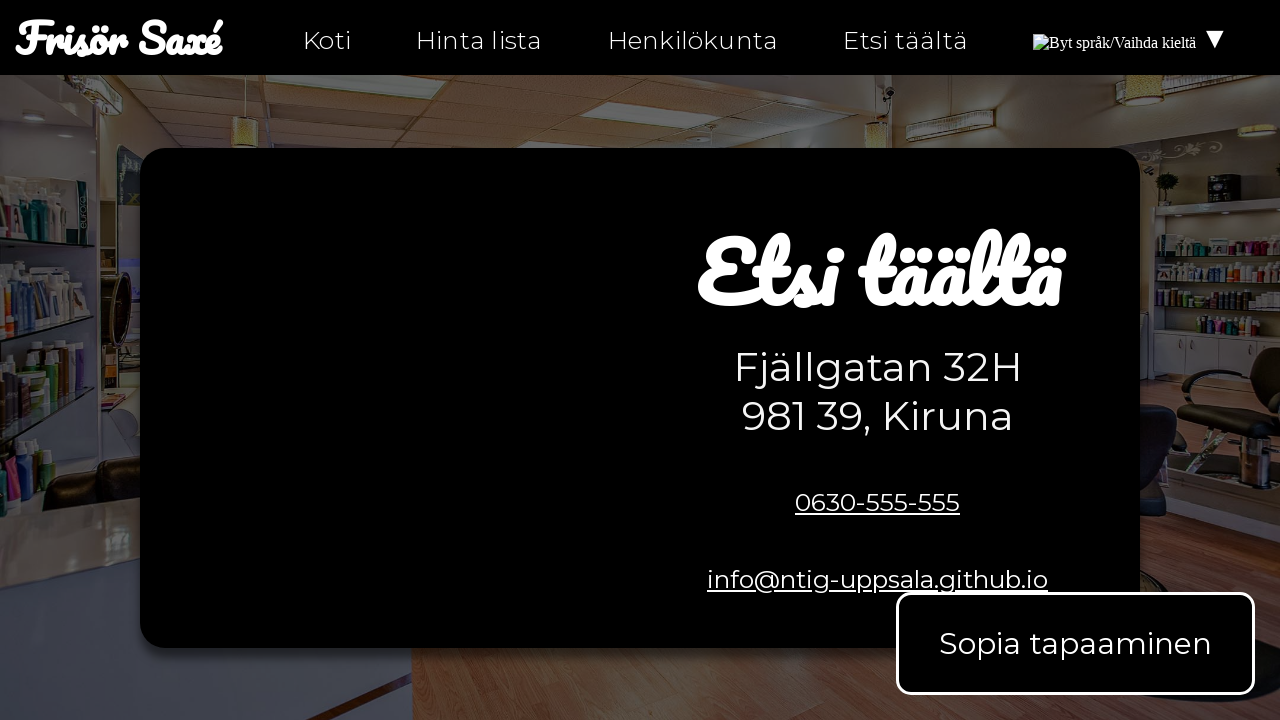

Located facebook icon element on hitta-hit-fi.html
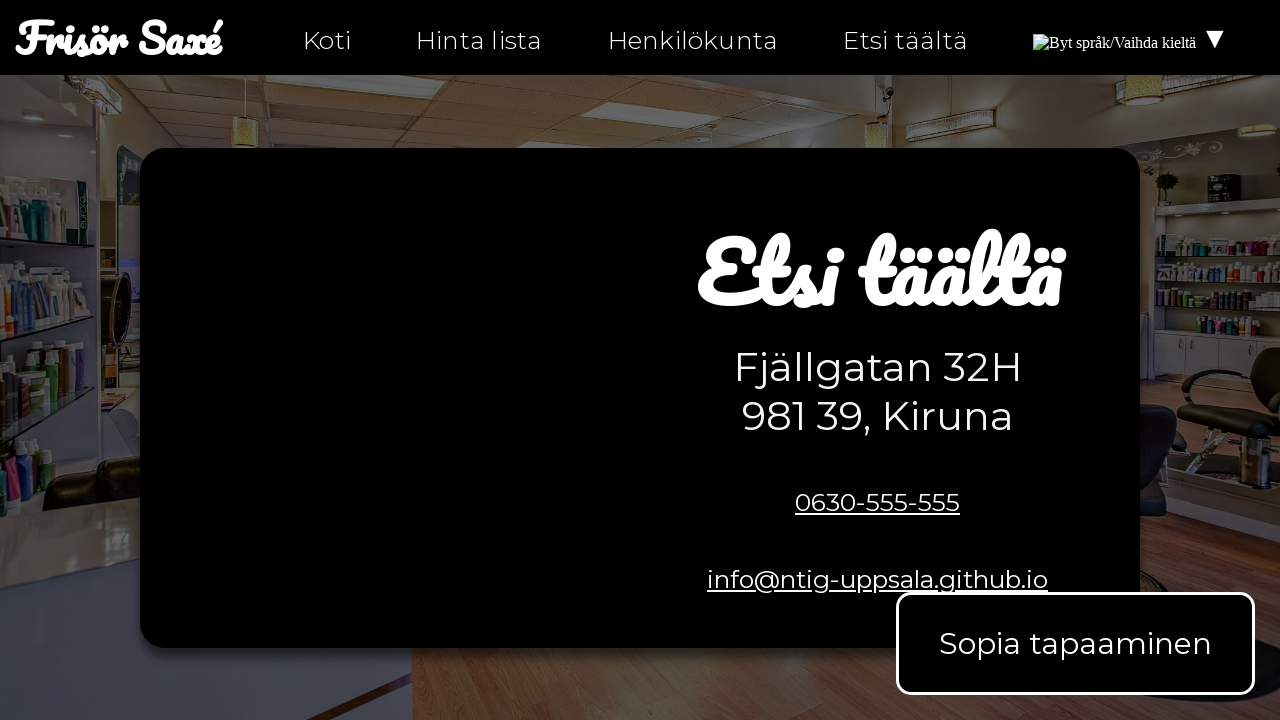

Asserted facebook icon exists on hitta-hit-fi.html
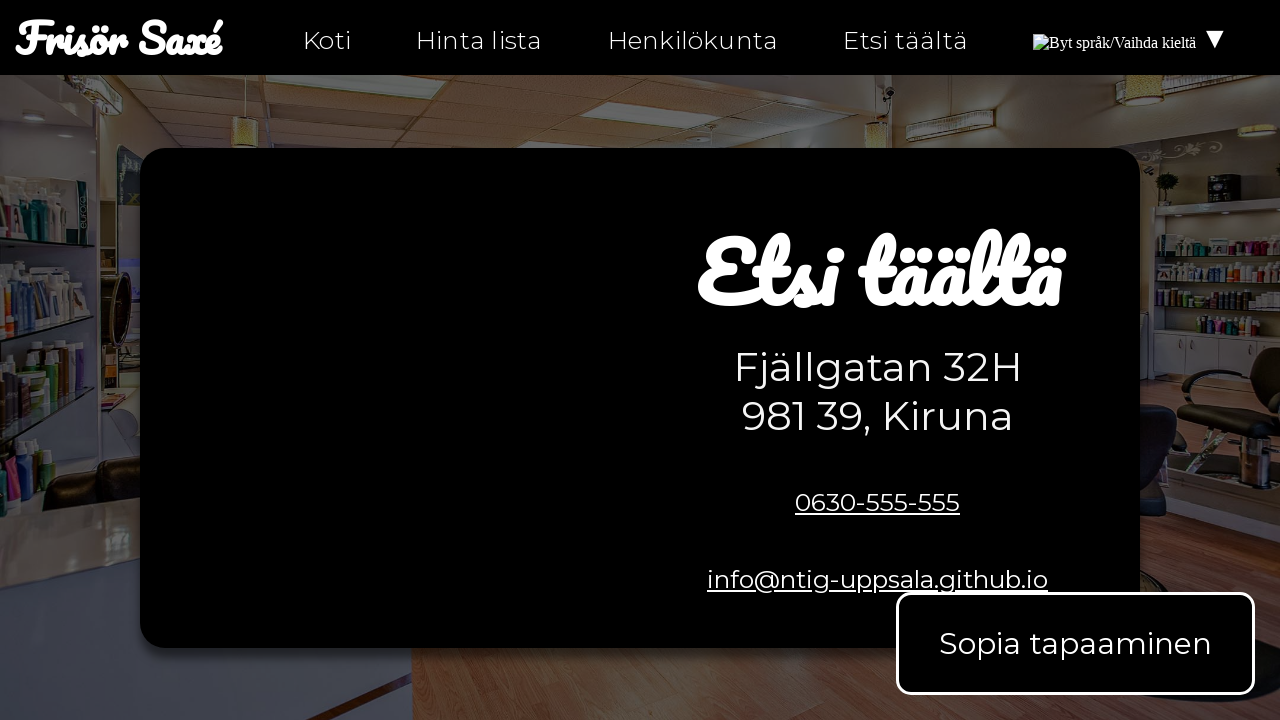

Retrieved href attribute from facebook icon on hitta-hit-fi.html
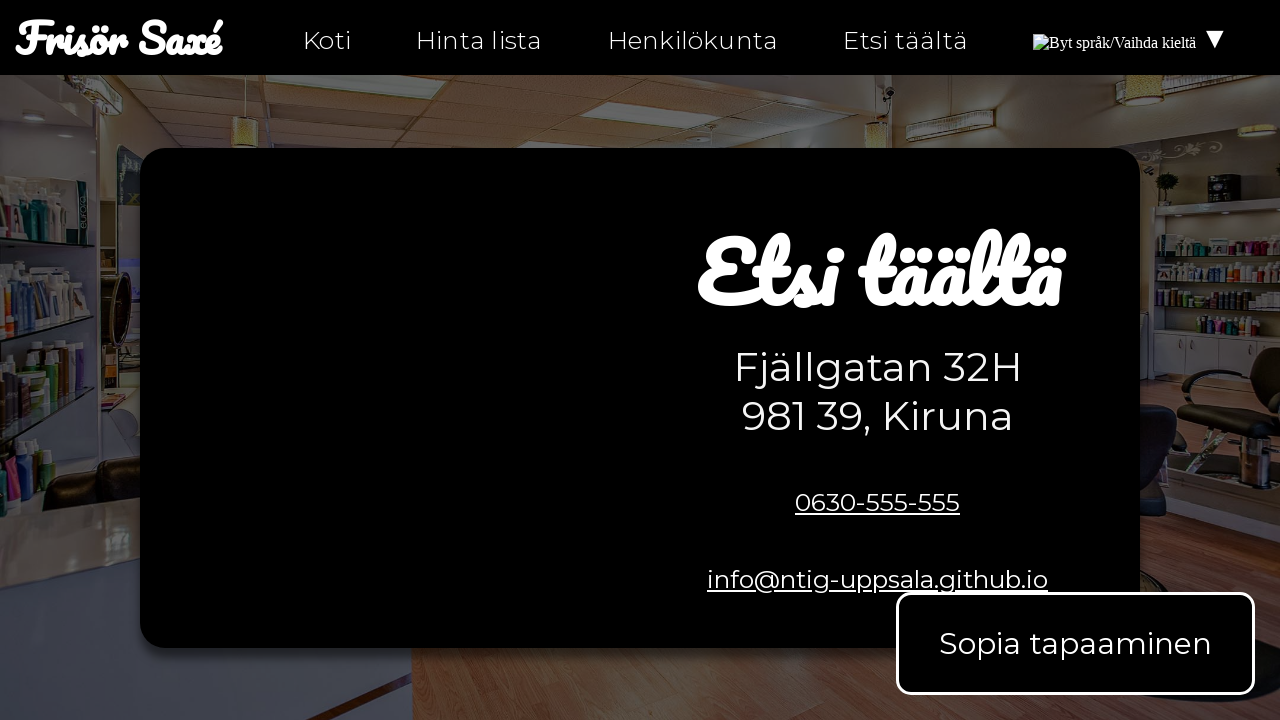

Asserted facebook icon links to correct URL on hitta-hit-fi.html
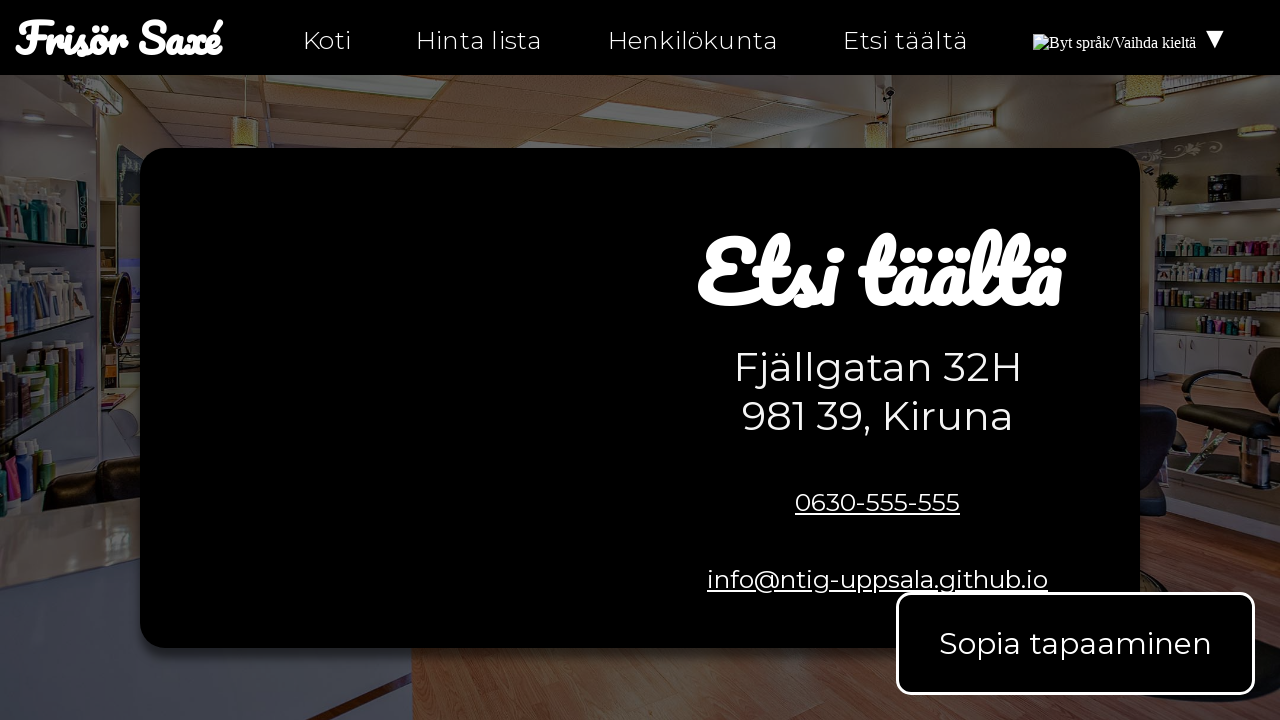

Located instagram icon element on hitta-hit-fi.html
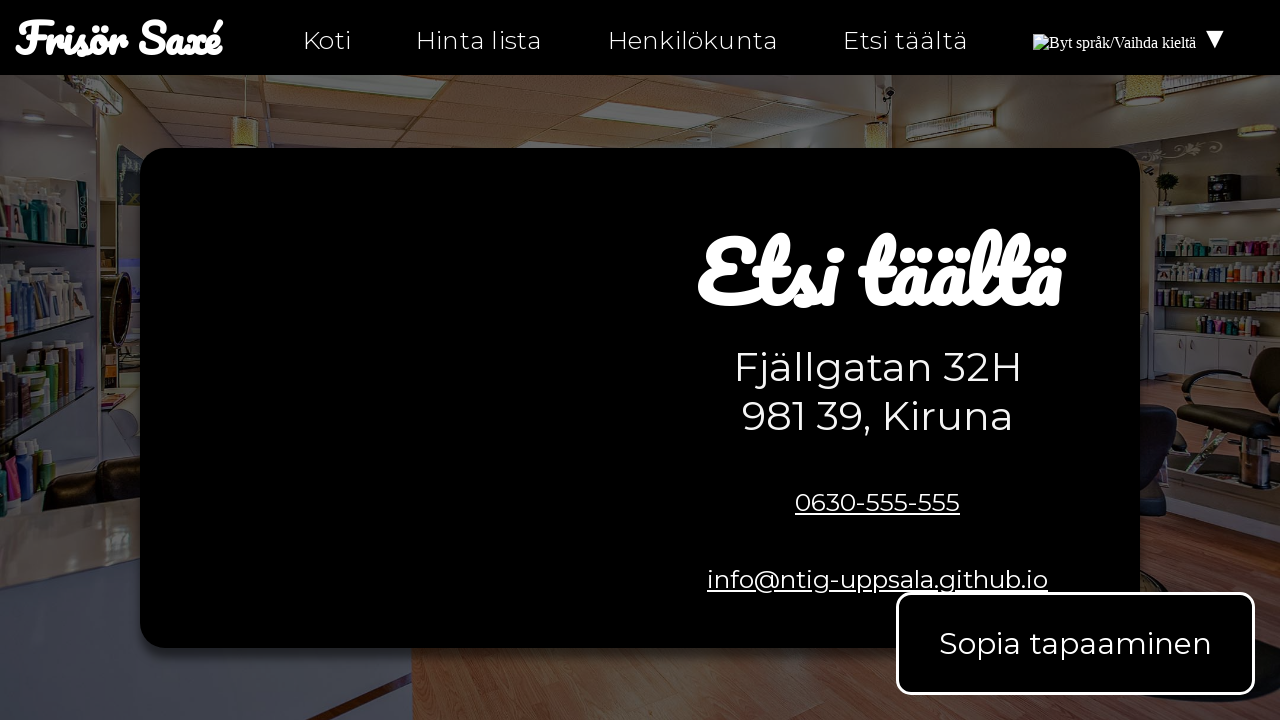

Asserted instagram icon exists on hitta-hit-fi.html
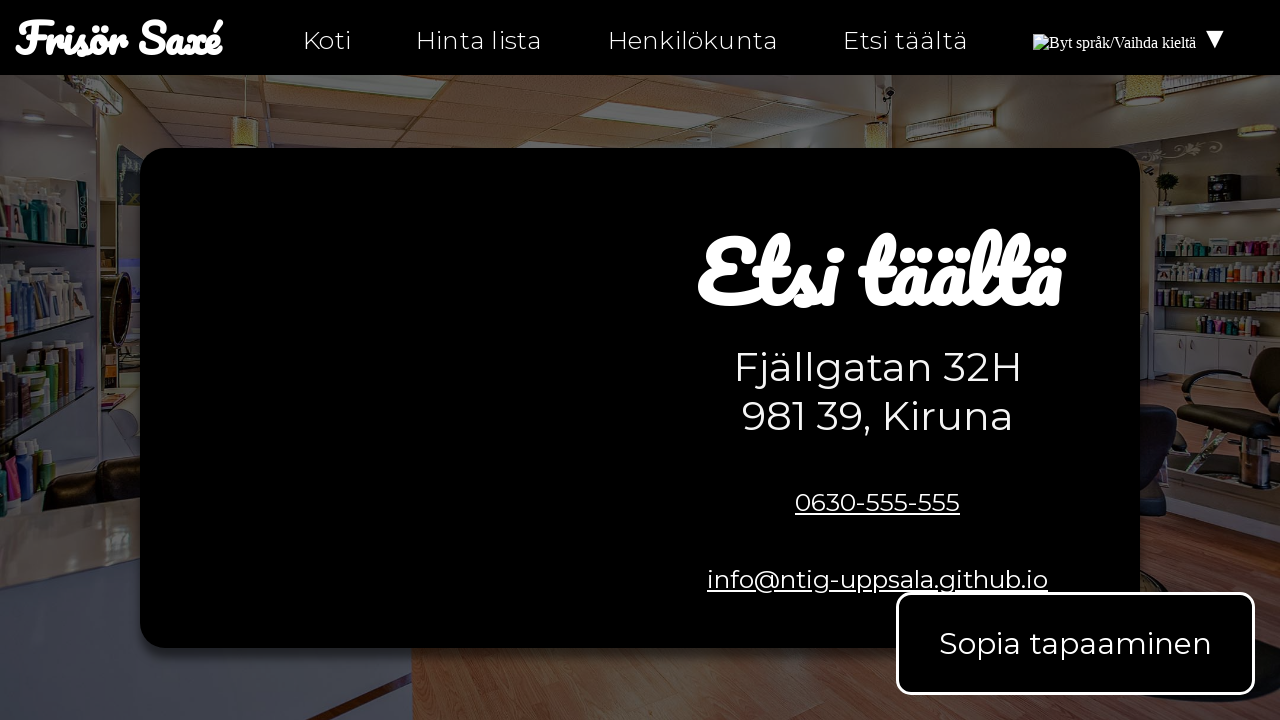

Retrieved href attribute from instagram icon on hitta-hit-fi.html
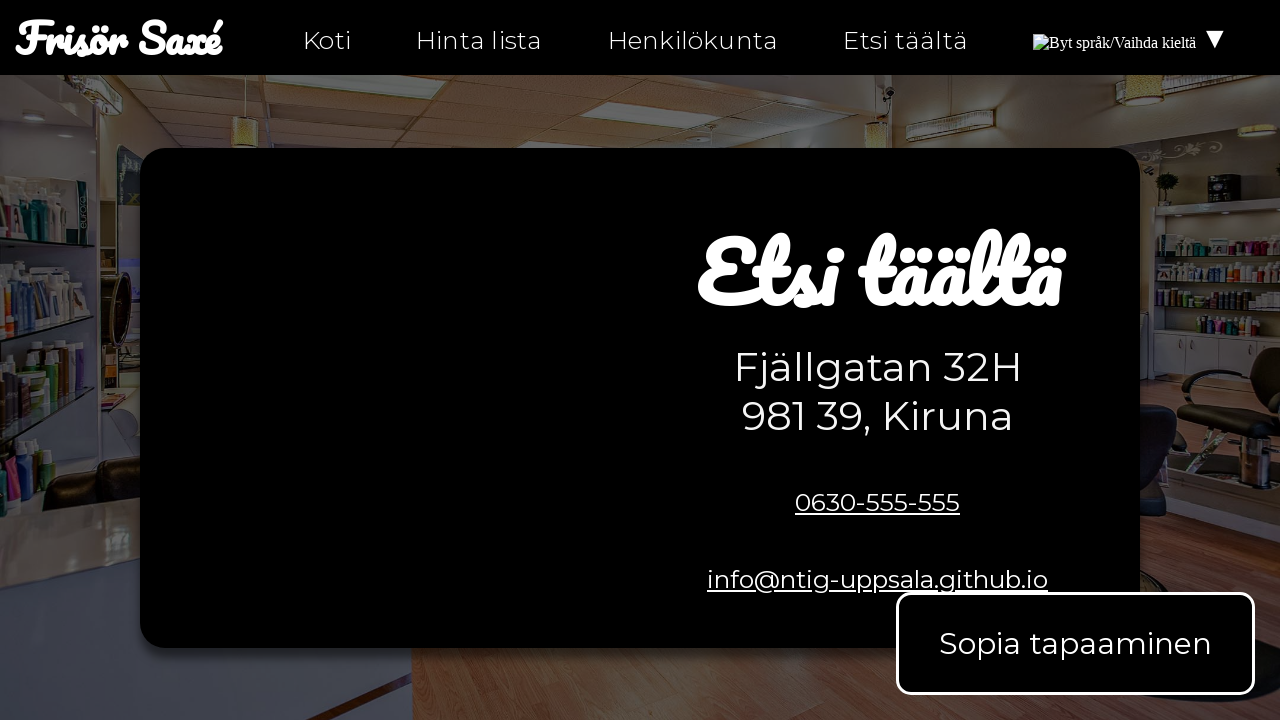

Asserted instagram icon links to correct URL on hitta-hit-fi.html
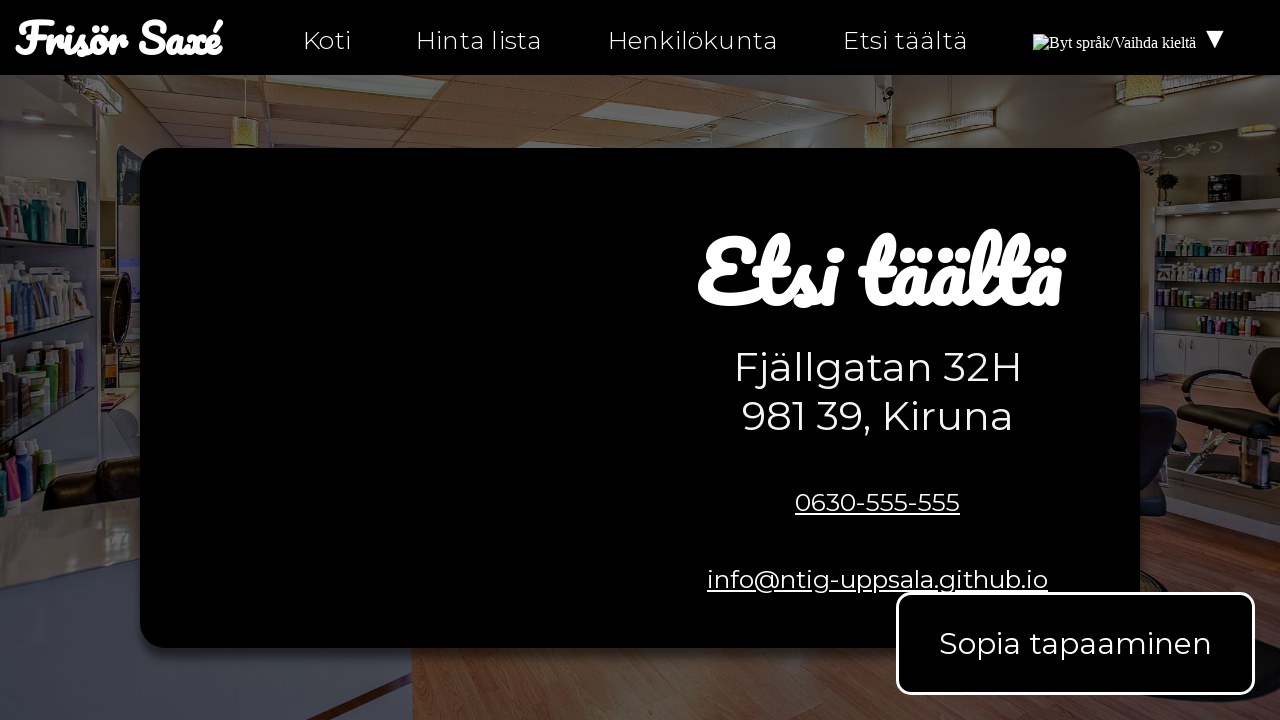

Located twitter icon element on hitta-hit-fi.html
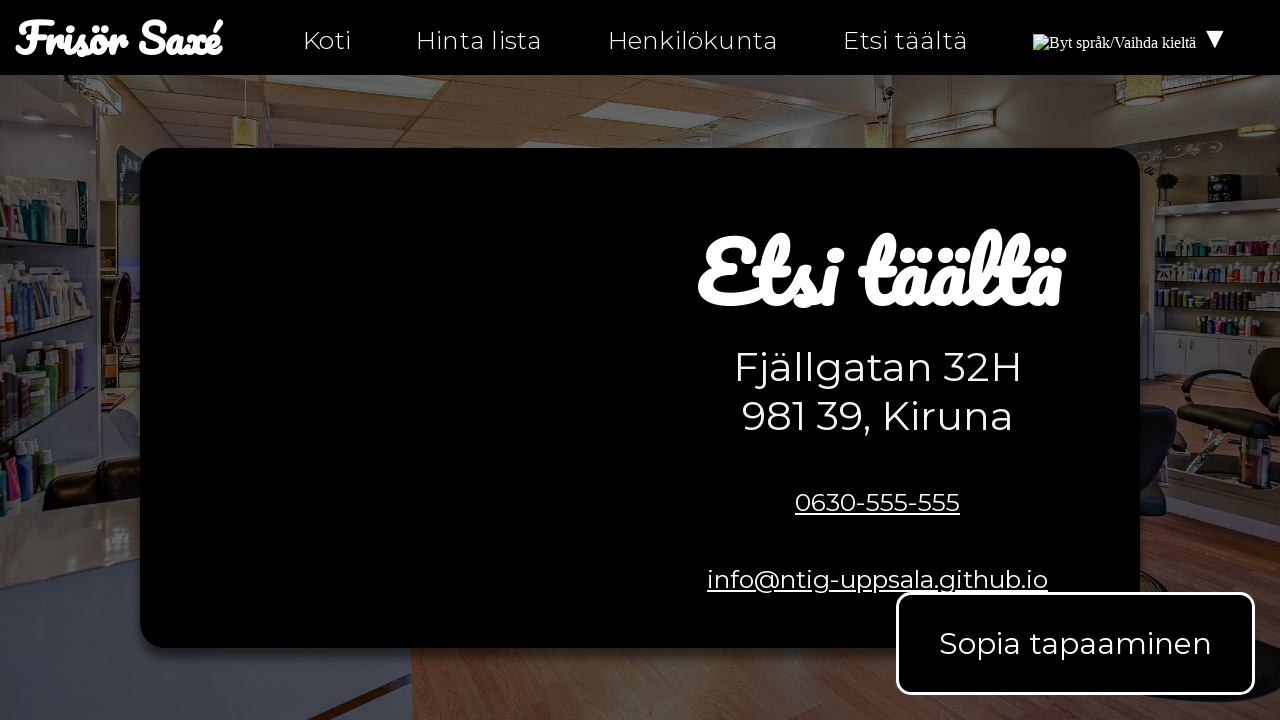

Asserted twitter icon exists on hitta-hit-fi.html
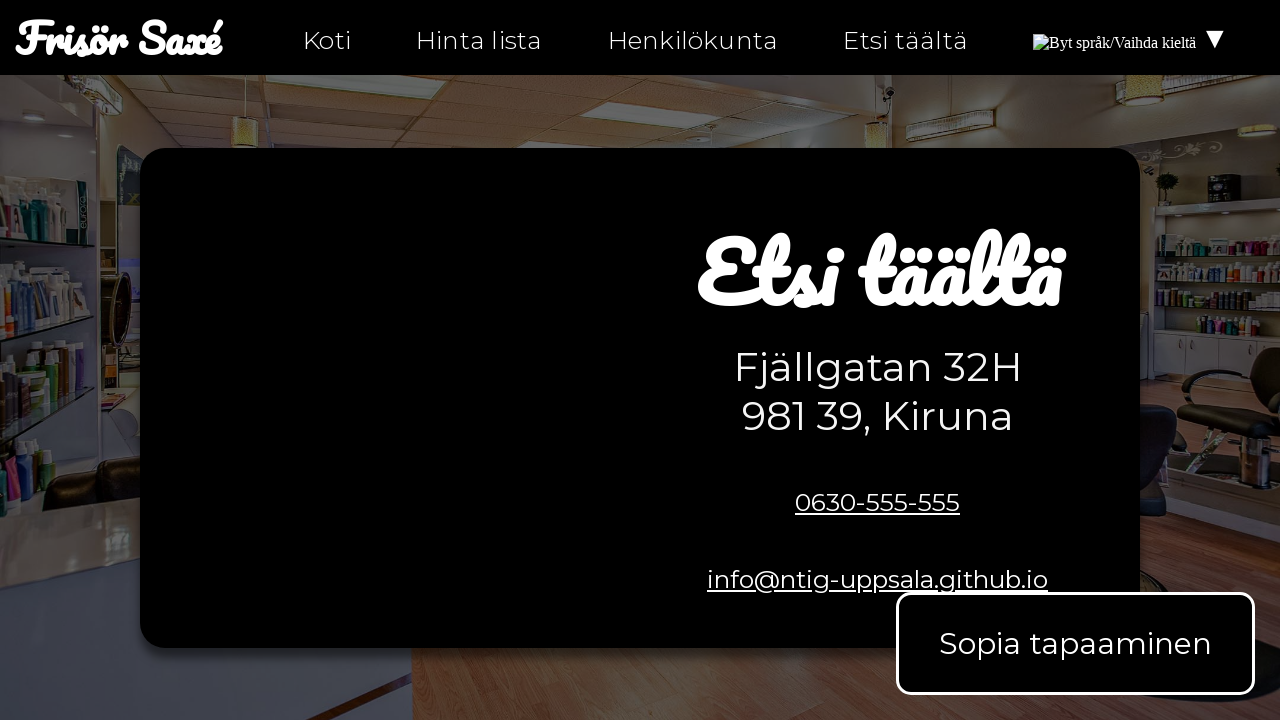

Retrieved href attribute from twitter icon on hitta-hit-fi.html
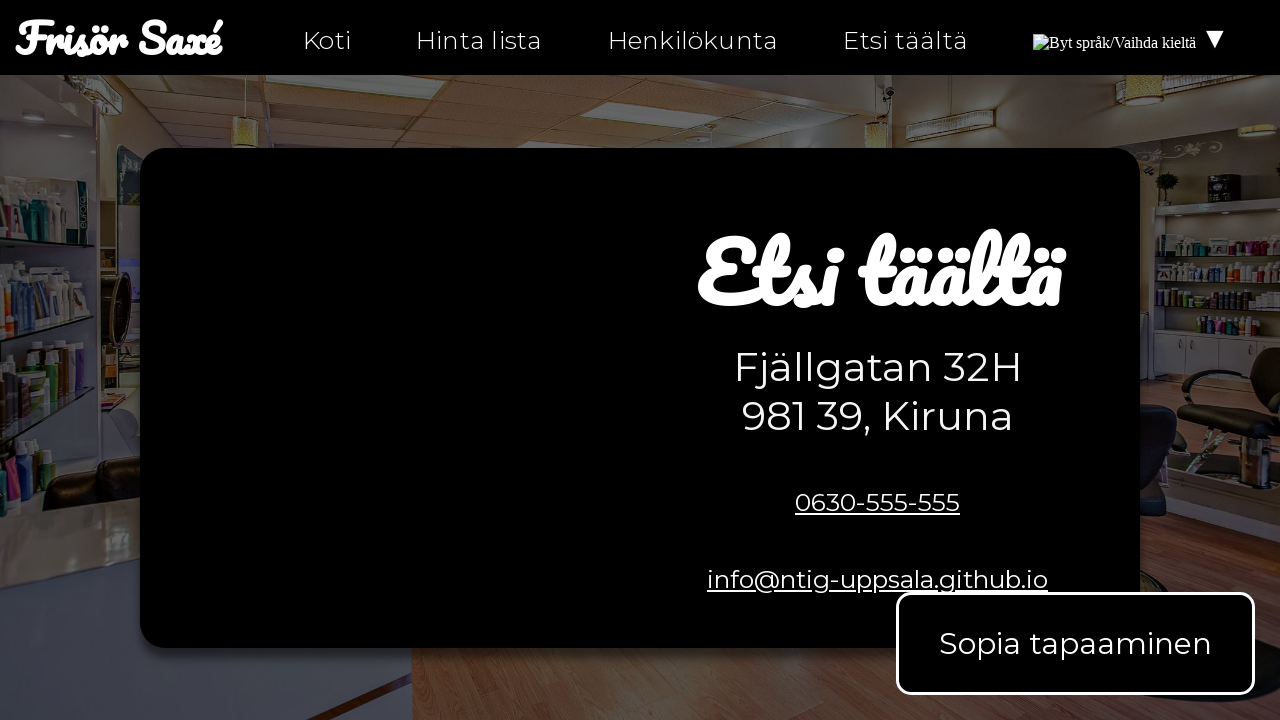

Asserted twitter icon links to correct URL on hitta-hit-fi.html
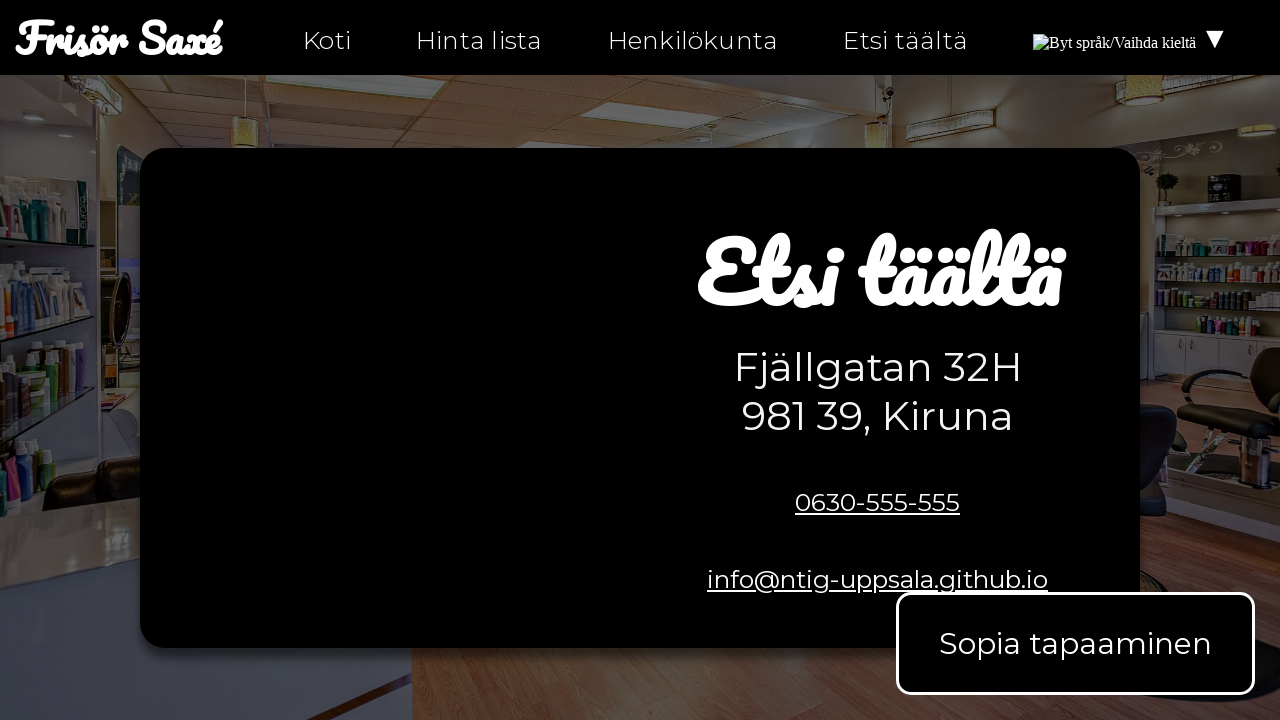

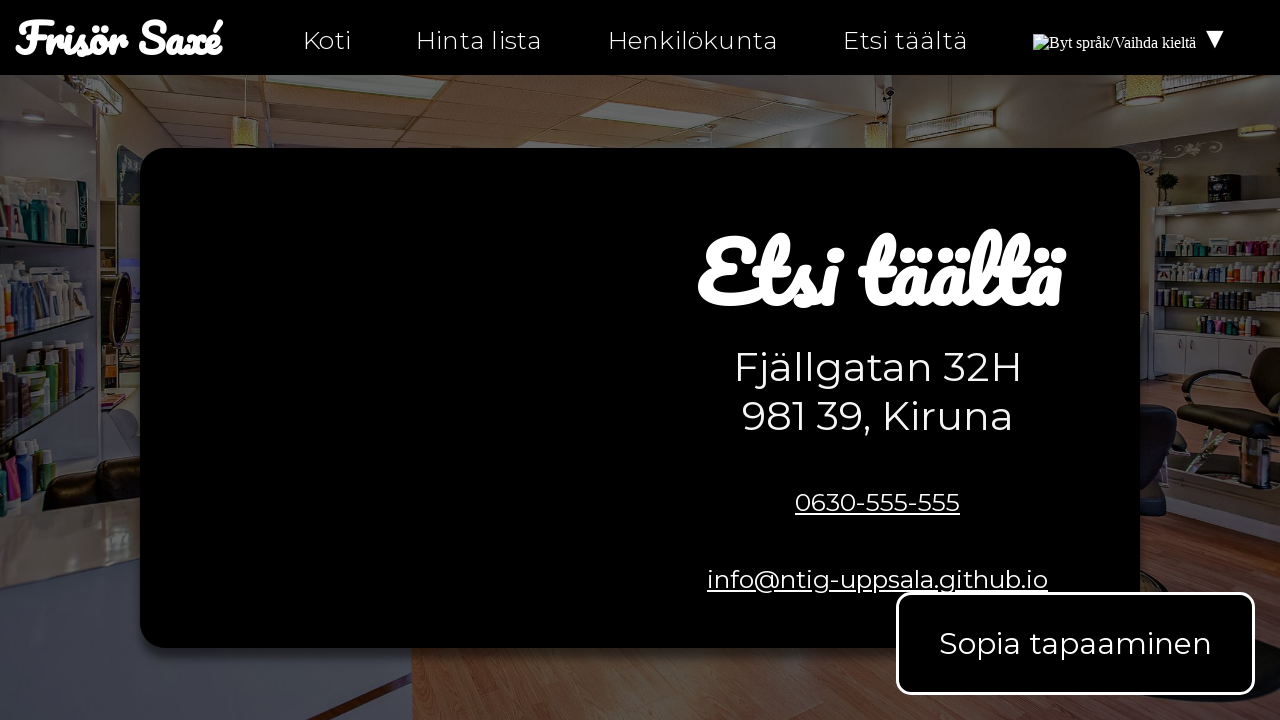